Tests a drag-and-drop challenge that requires reading a quote, finding each word in a list, and dragging them to create the quote

Starting URL: https://daedalus.janniskaranikis.dev/challenges/5-create-a-quote

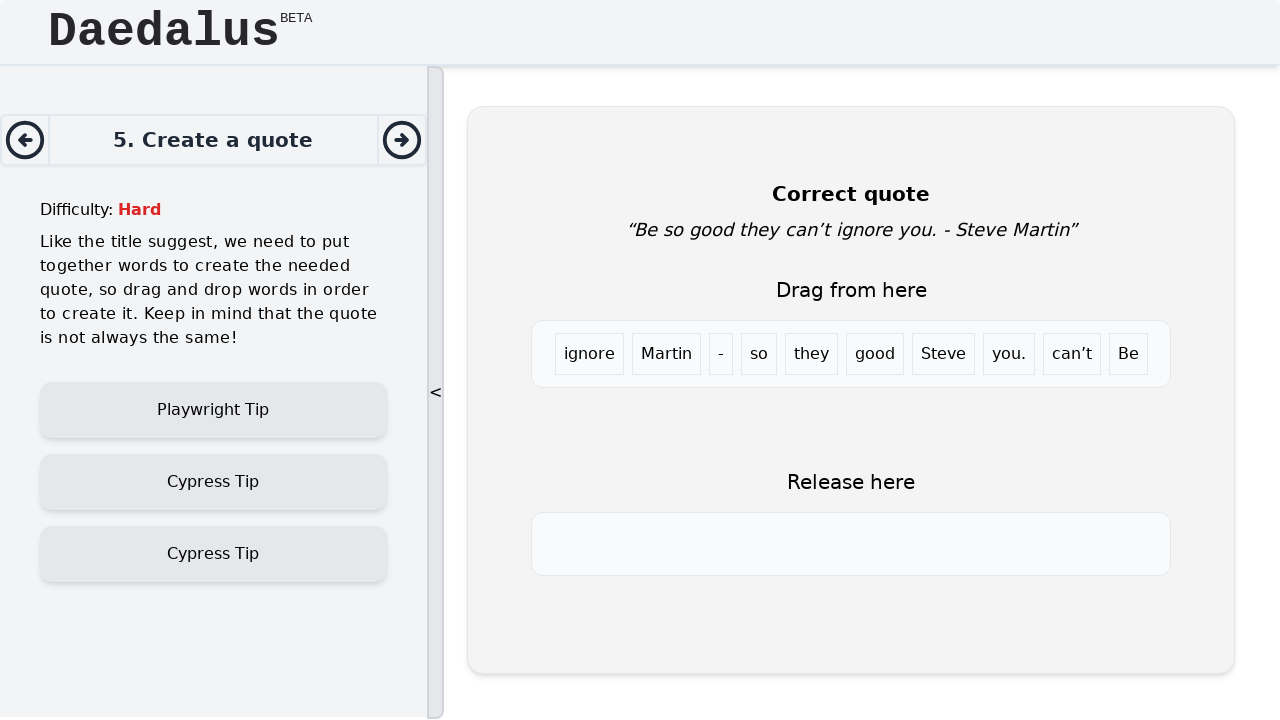

Retrieved quote text from page
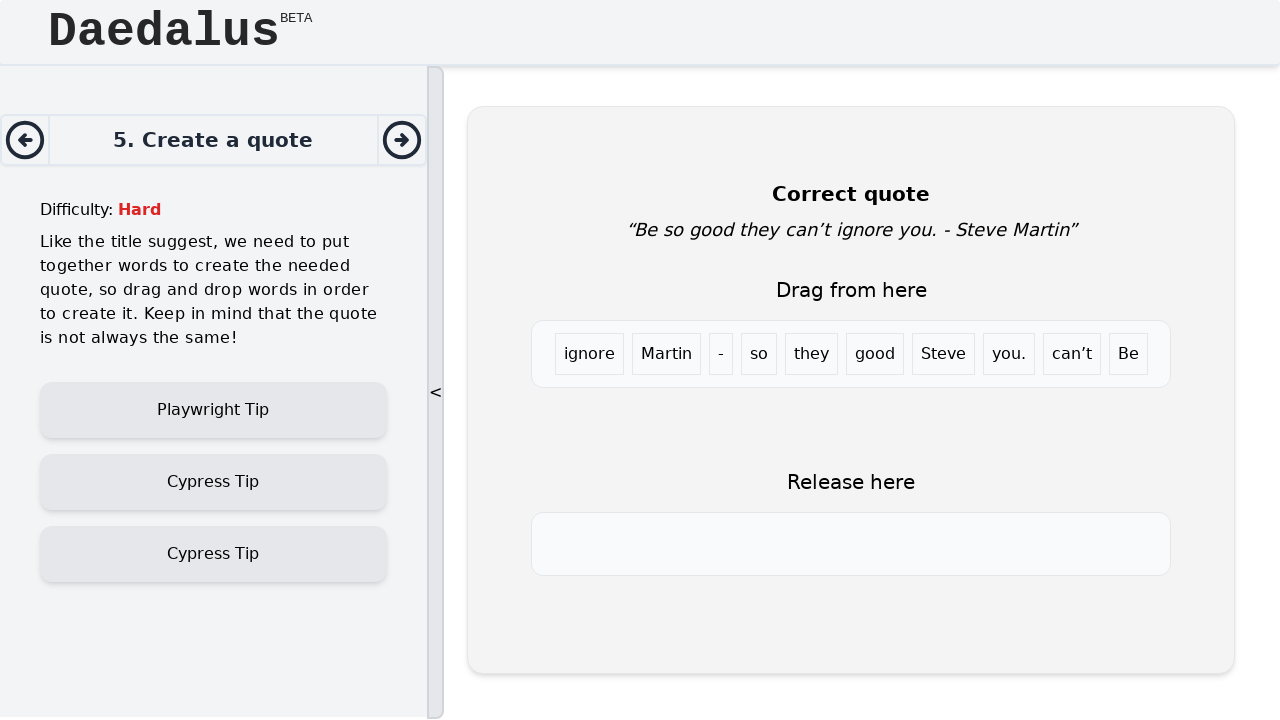

Split quote into individual words
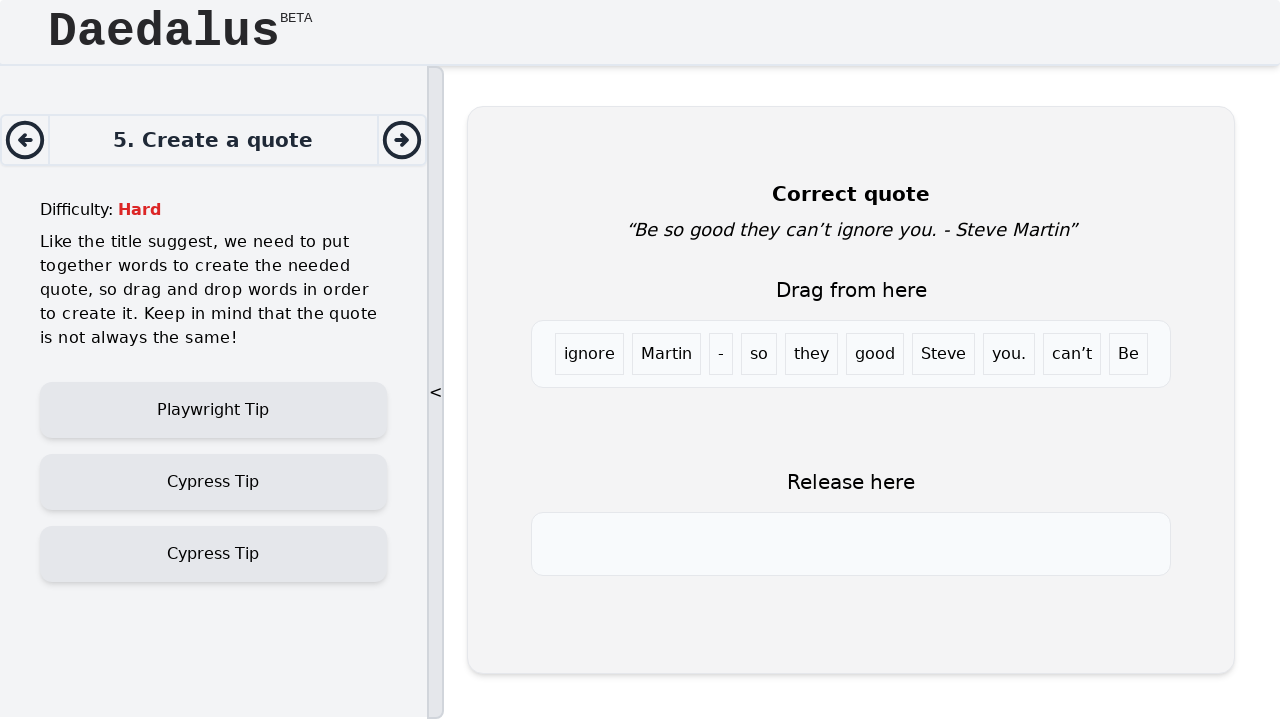

Located word 'Be' in word list
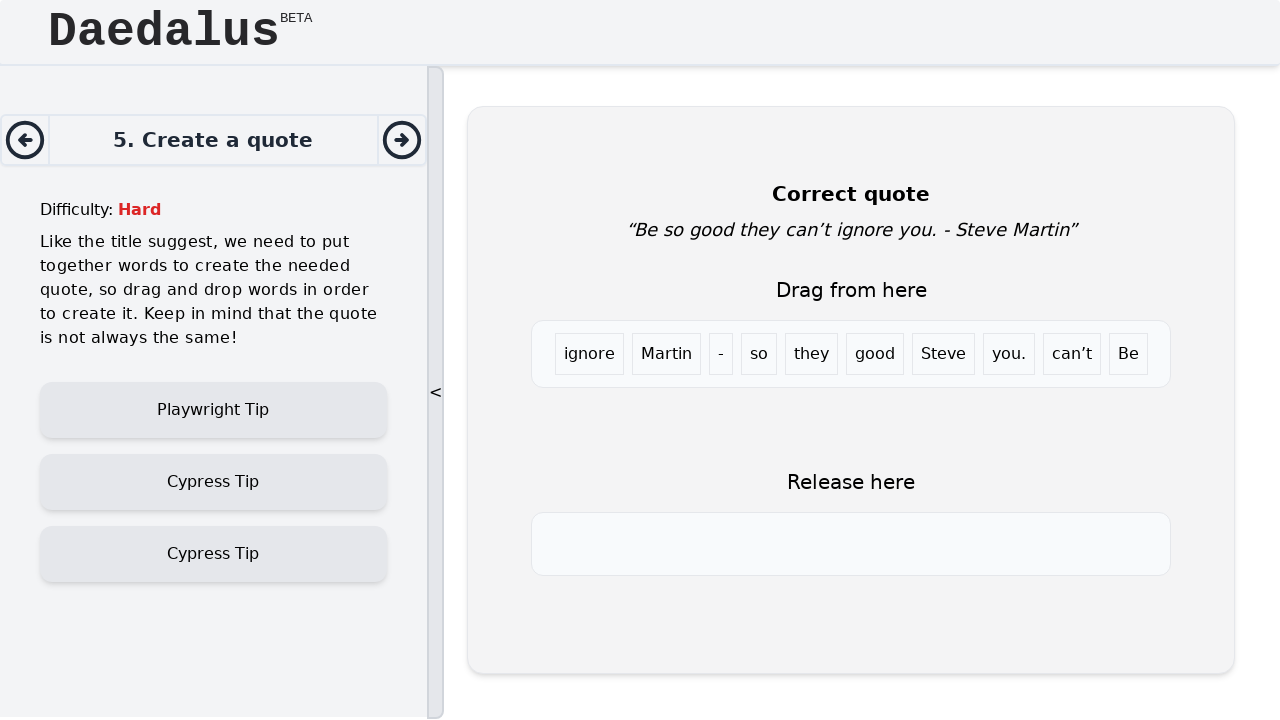

Hovered over word 'Be' at (1128, 354) on internal:role=listitem >> internal:text="Be"s
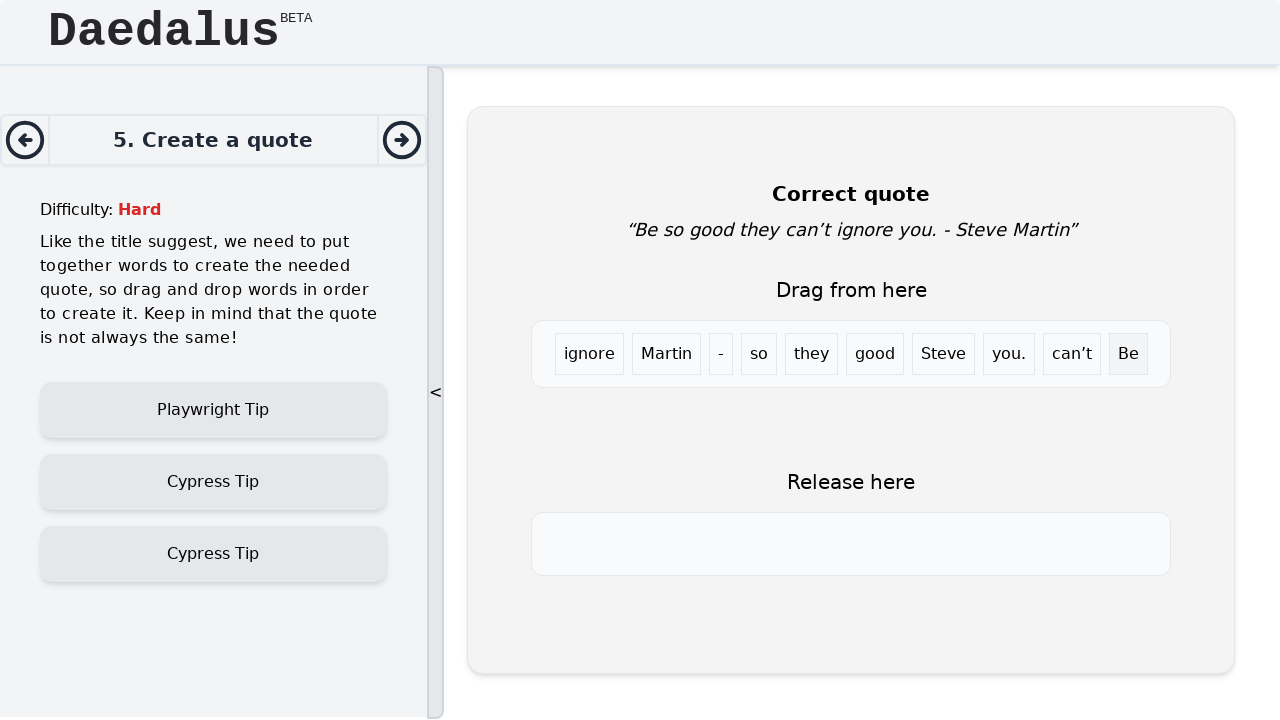

Pressed mouse down on word 'Be' at (1128, 354)
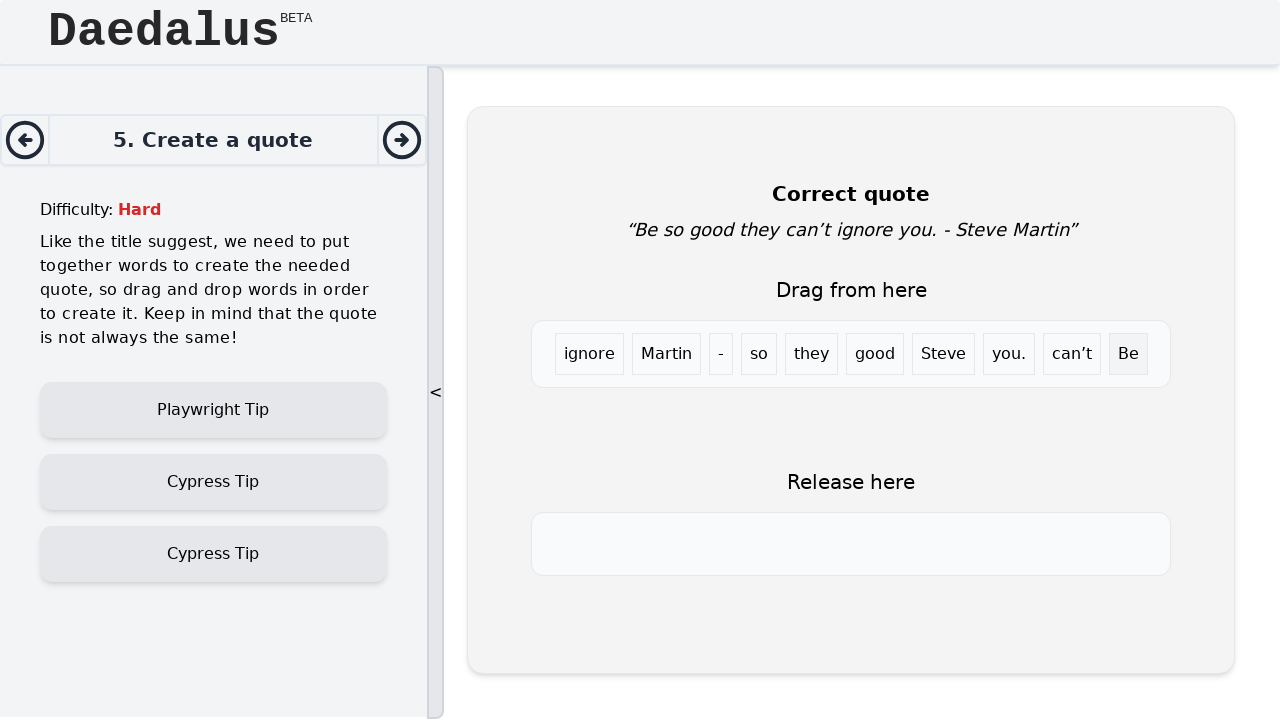

Hovered over target list while dragging 'Be' at (851, 544) on role=list >> nth=1
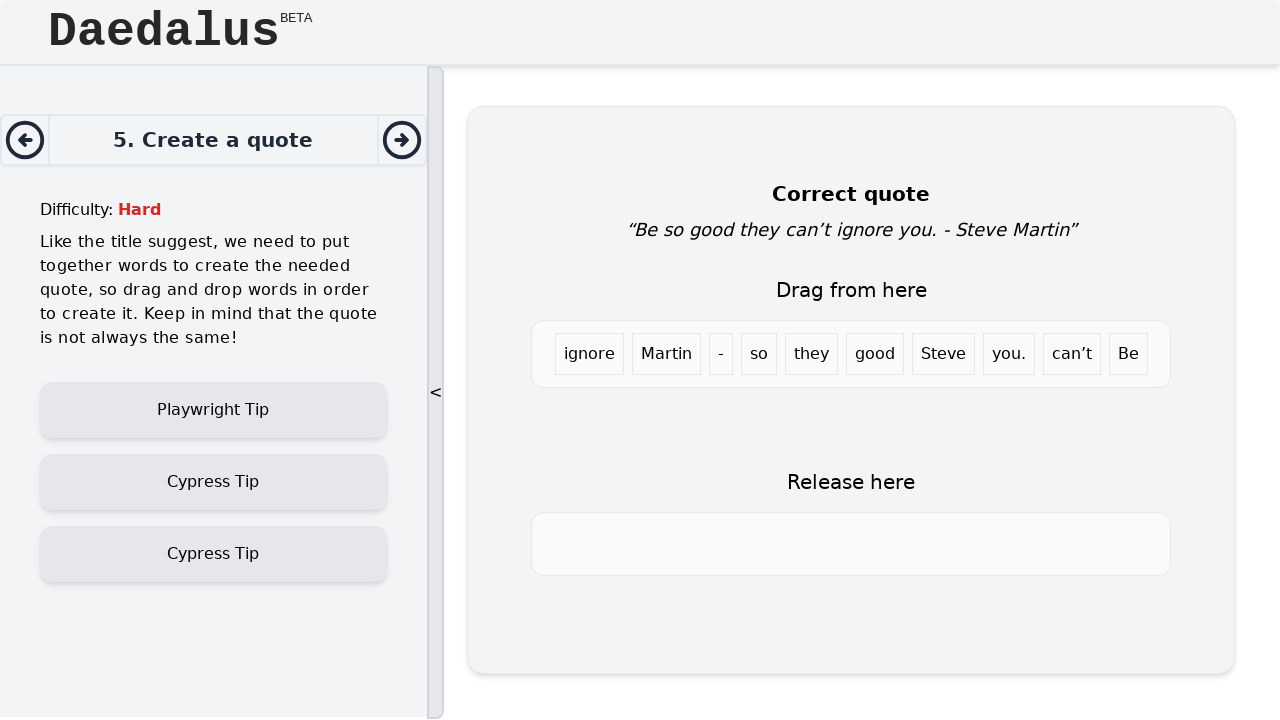

Released mouse to drop word 'Be' into target list at (851, 544)
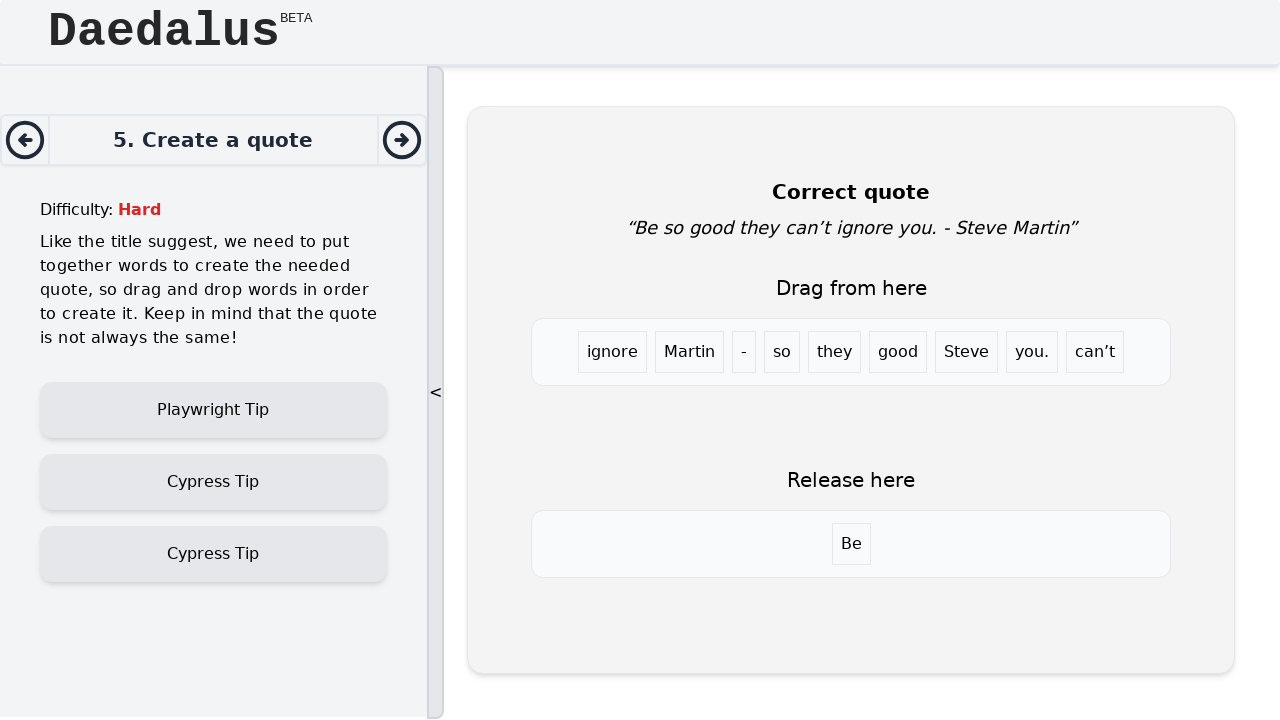

Located word 'so' in word list
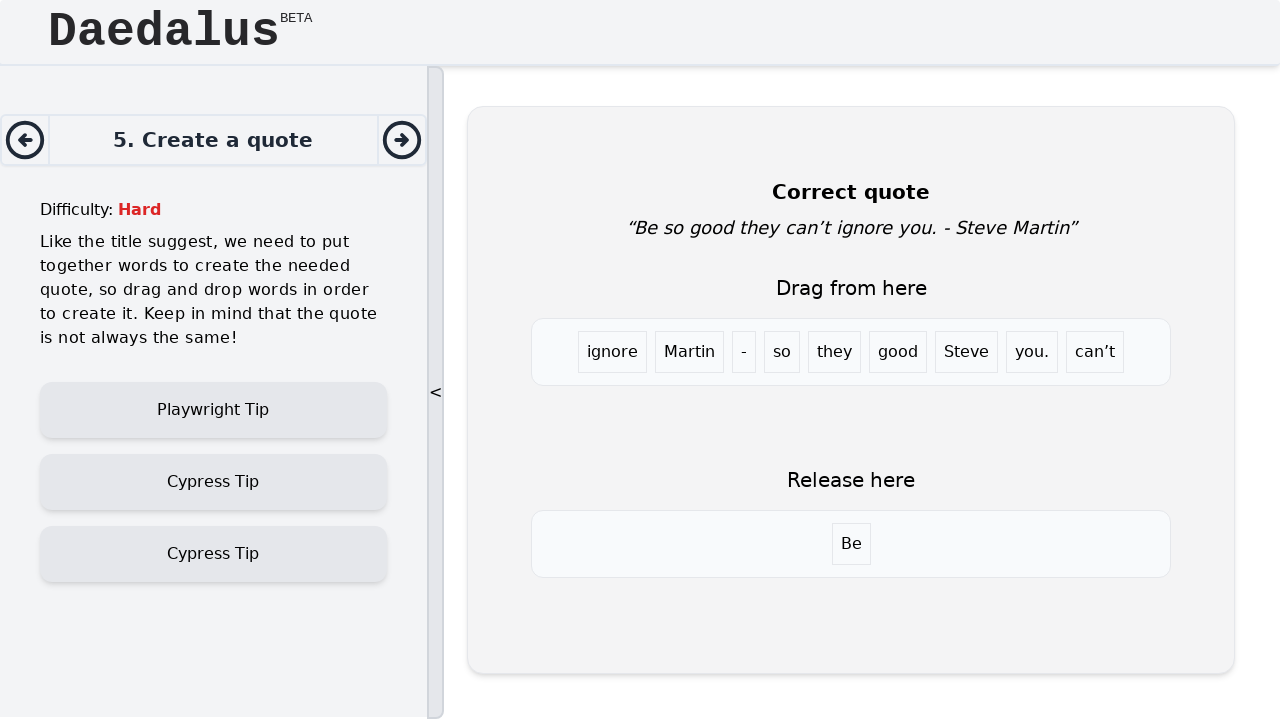

Hovered over word 'so' at (782, 352) on internal:role=listitem >> internal:text="so"s
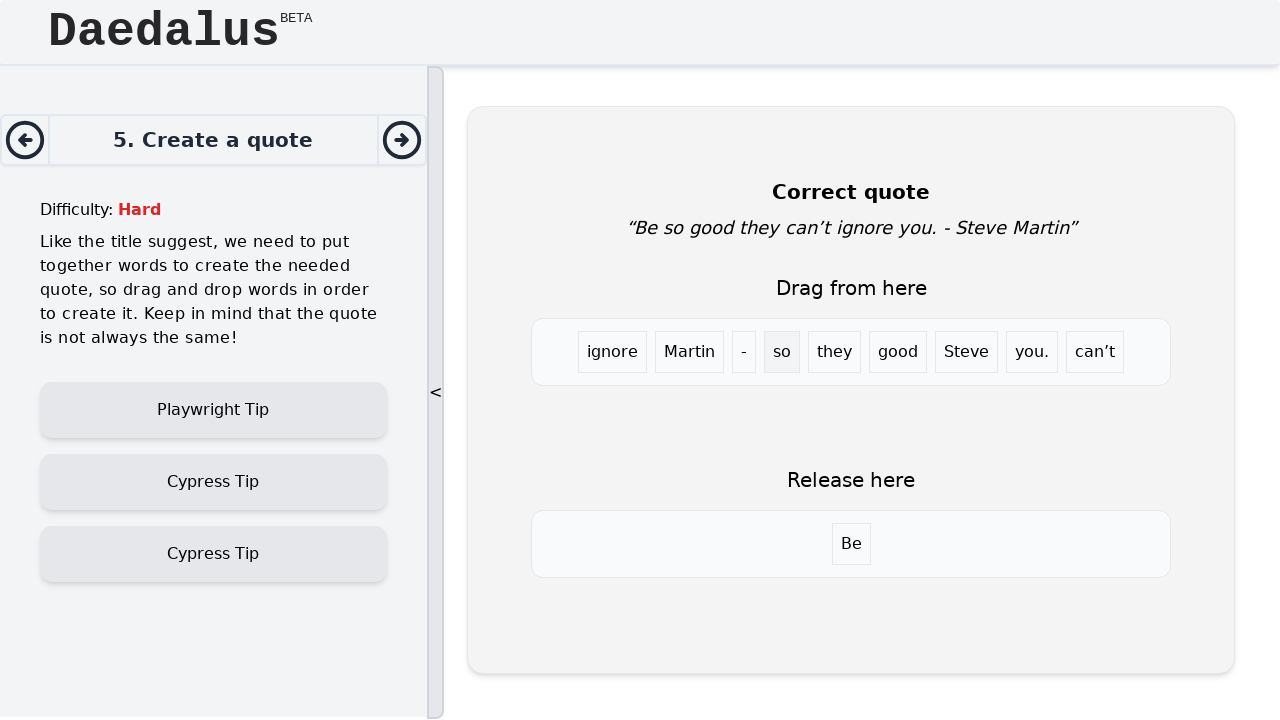

Pressed mouse down on word 'so' at (782, 352)
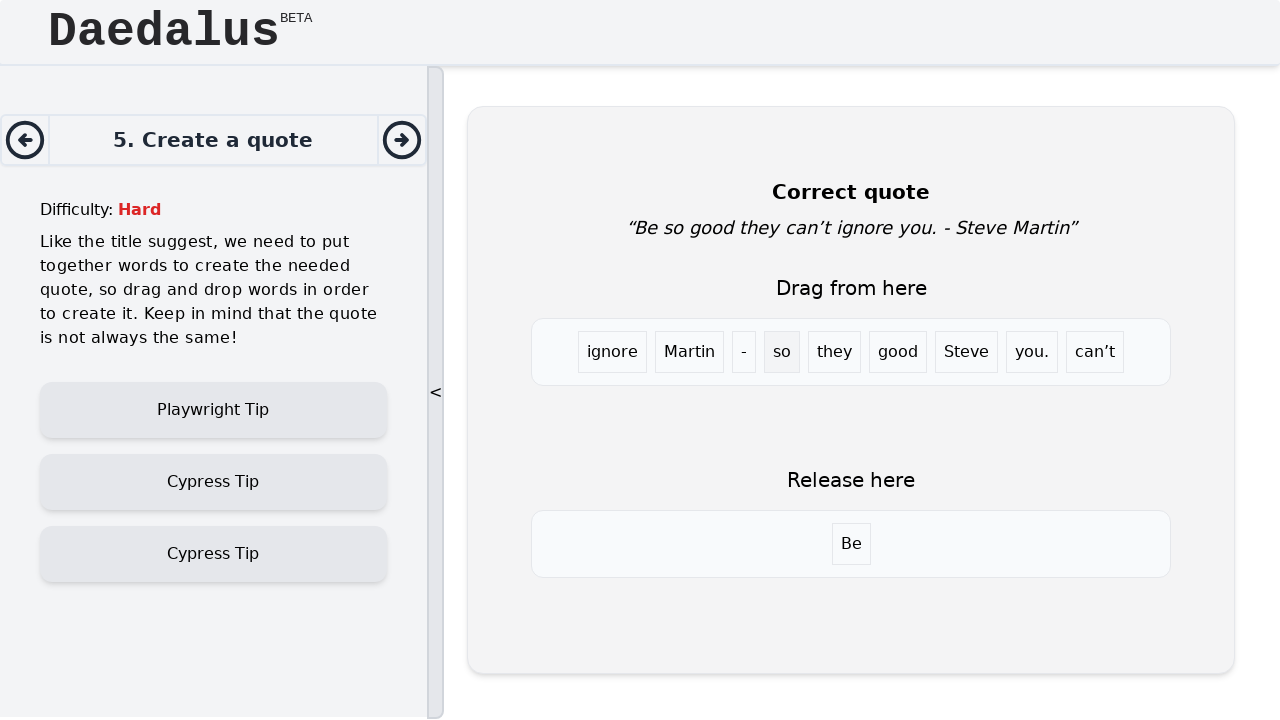

Hovered over target list while dragging 'so' at (851, 544) on role=list >> nth=1
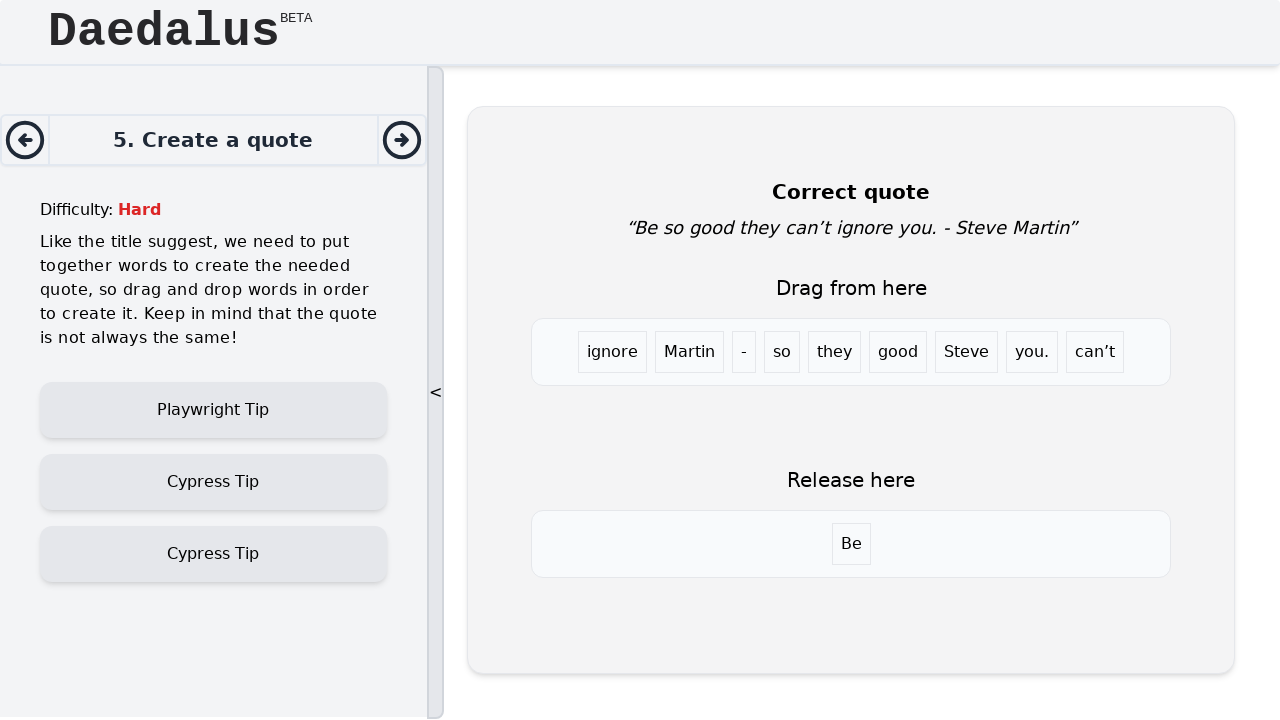

Released mouse to drop word 'so' into target list at (851, 544)
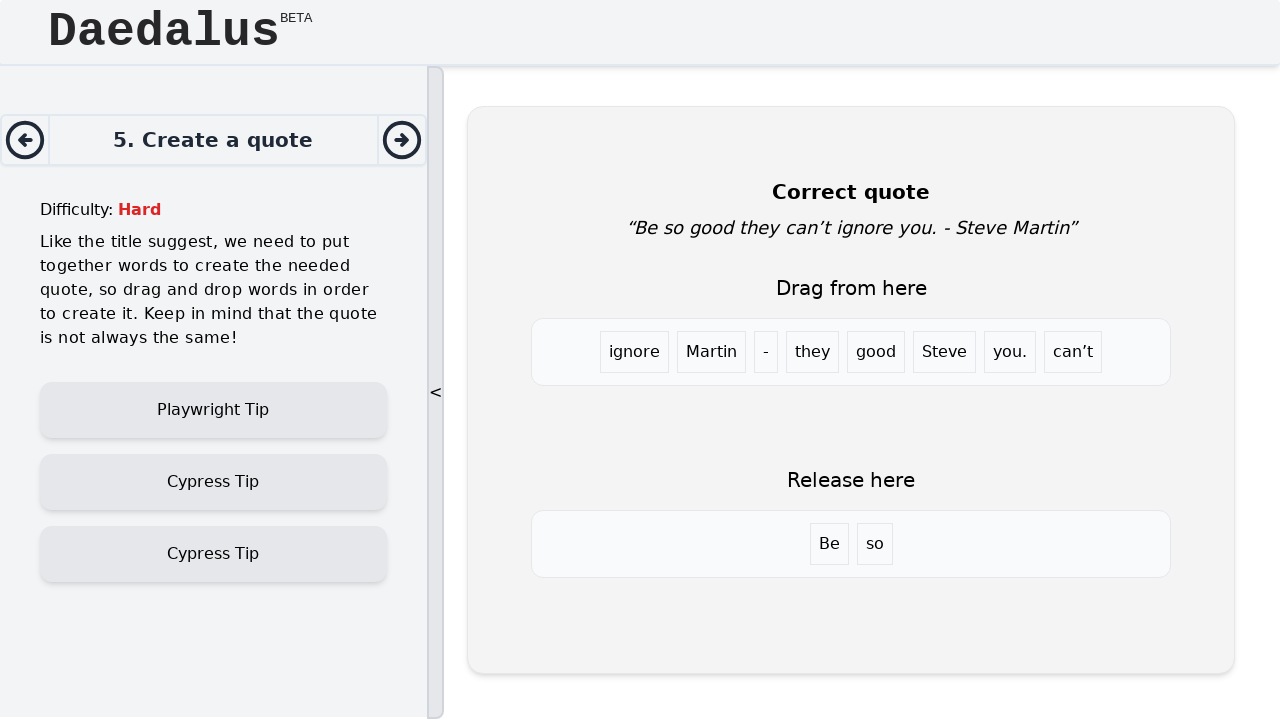

Located word 'good' in word list
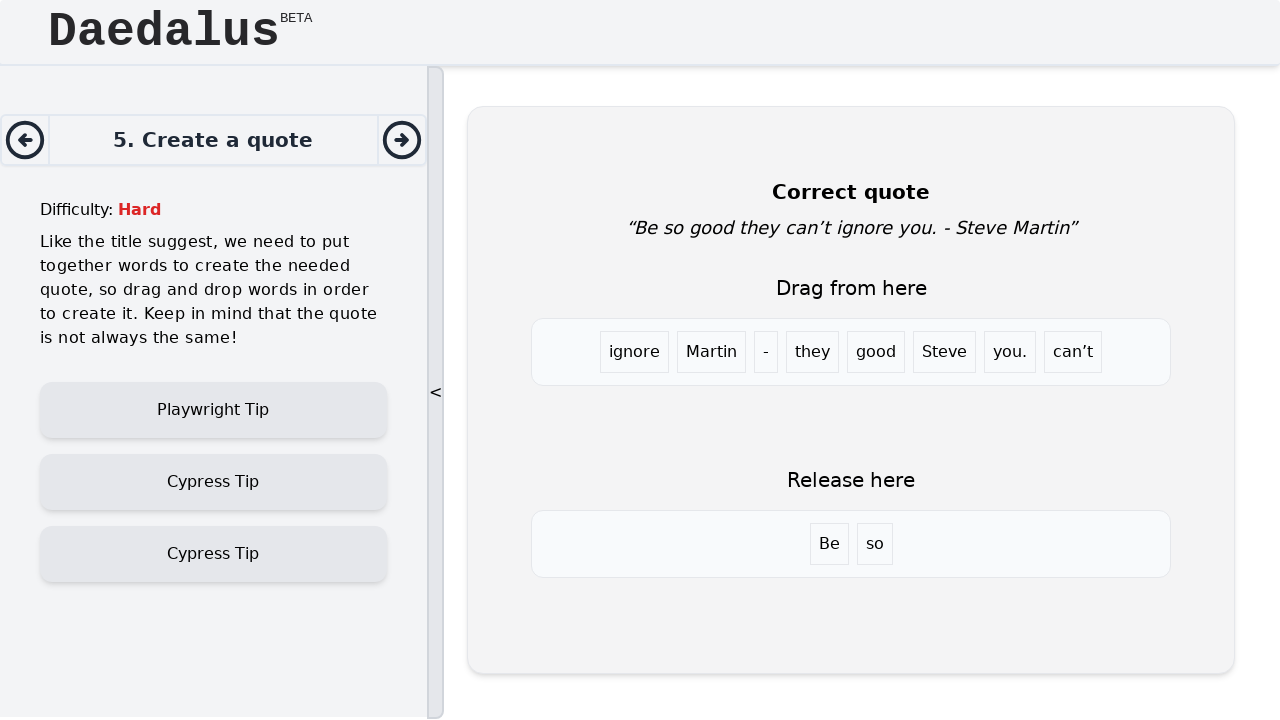

Hovered over word 'good' at (876, 352) on internal:role=listitem >> internal:text="good"s
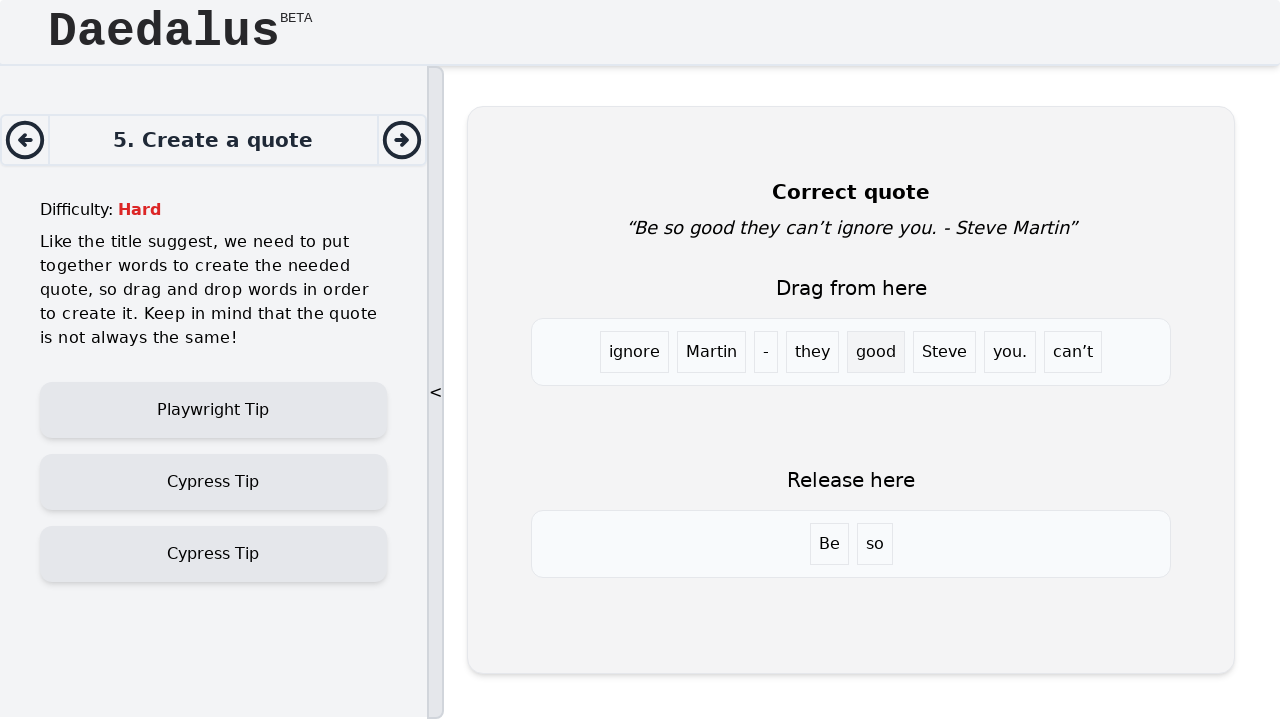

Pressed mouse down on word 'good' at (876, 352)
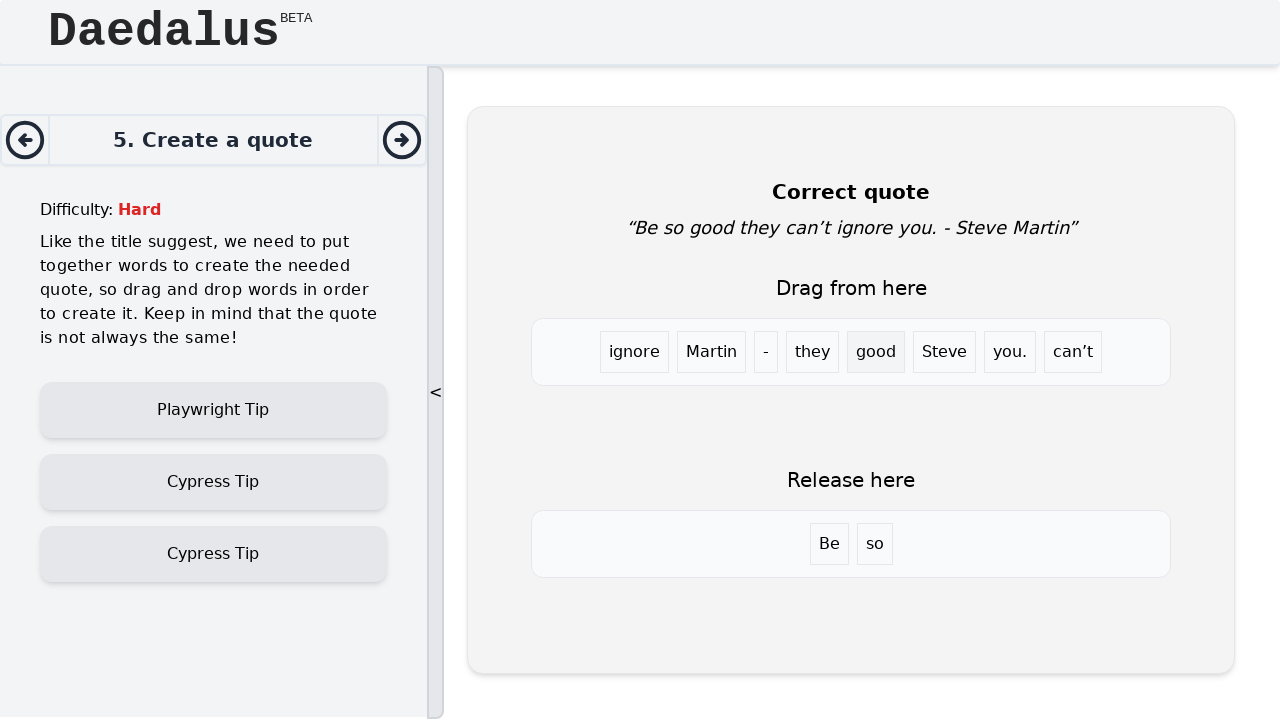

Hovered over target list while dragging 'good' at (851, 544) on role=list >> nth=1
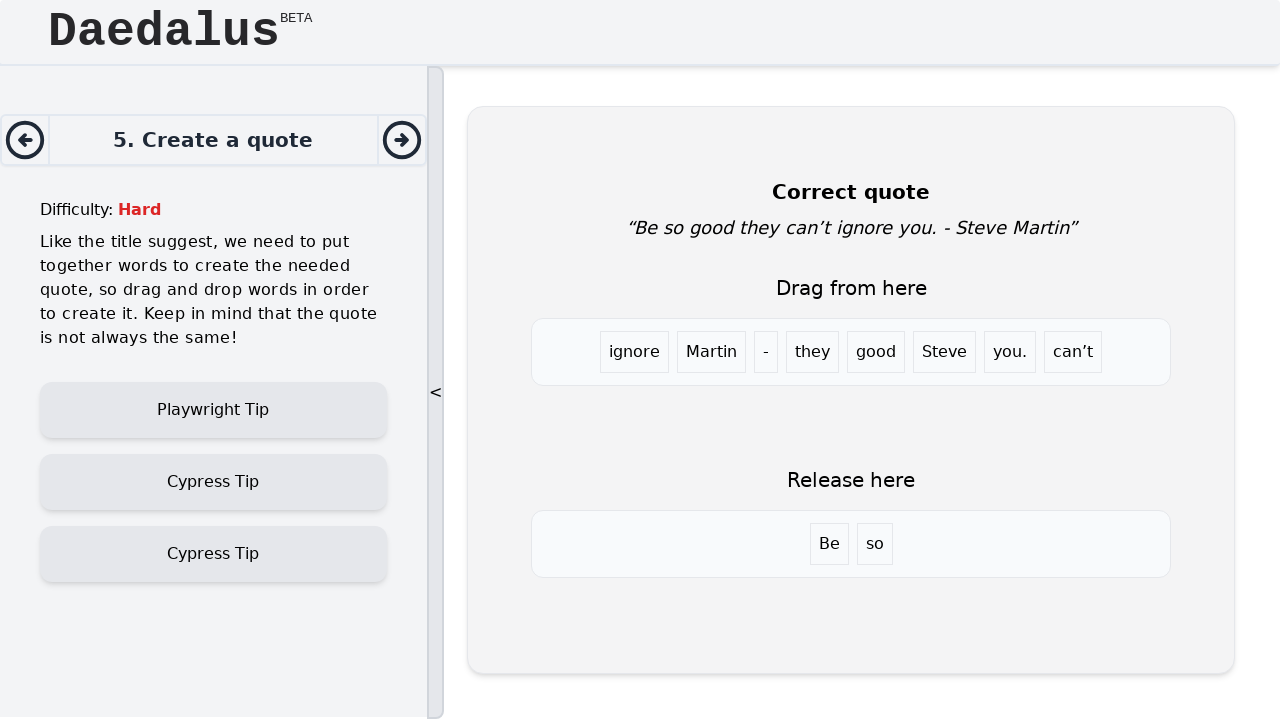

Released mouse to drop word 'good' into target list at (851, 544)
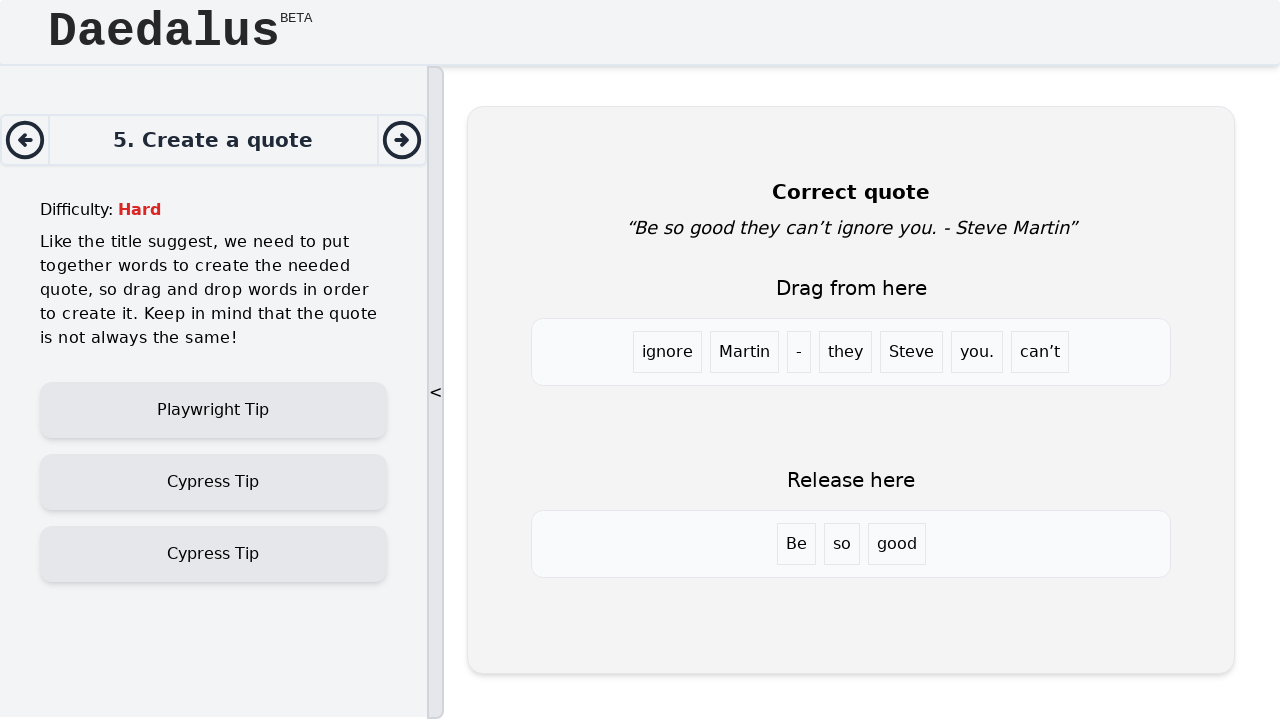

Located word 'they' in word list
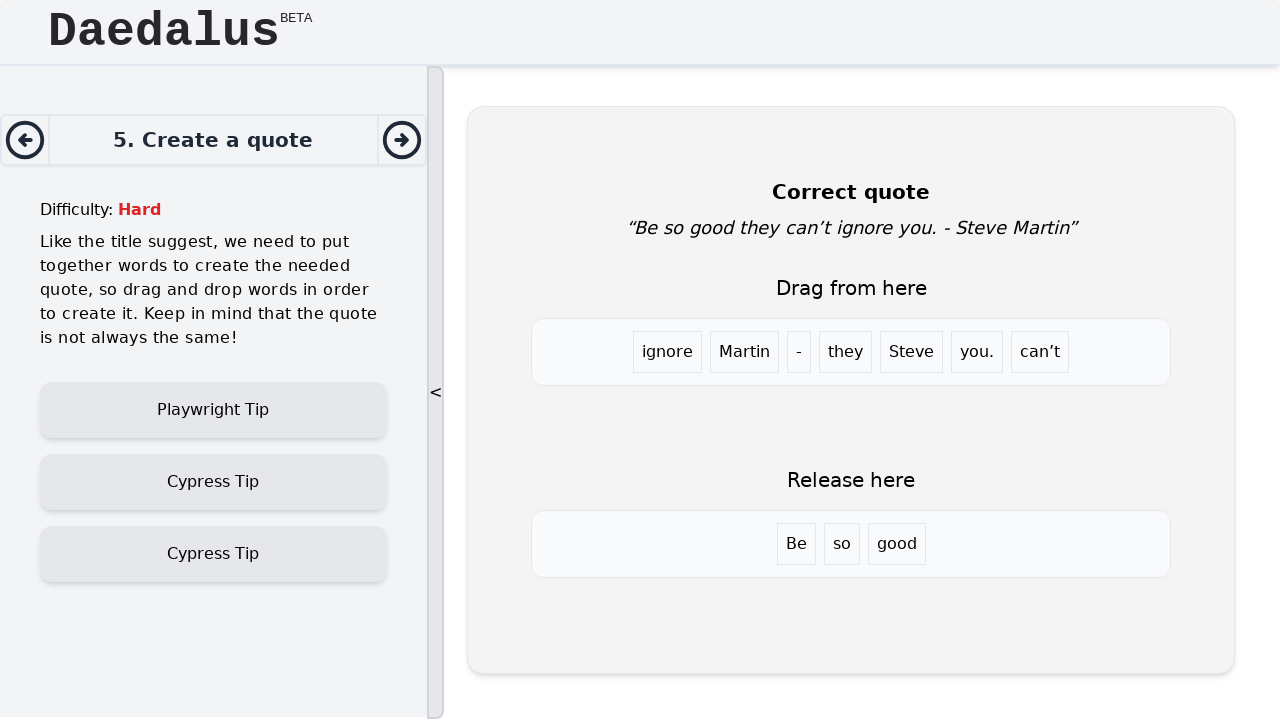

Hovered over word 'they' at (846, 352) on internal:role=listitem >> internal:text="they"s
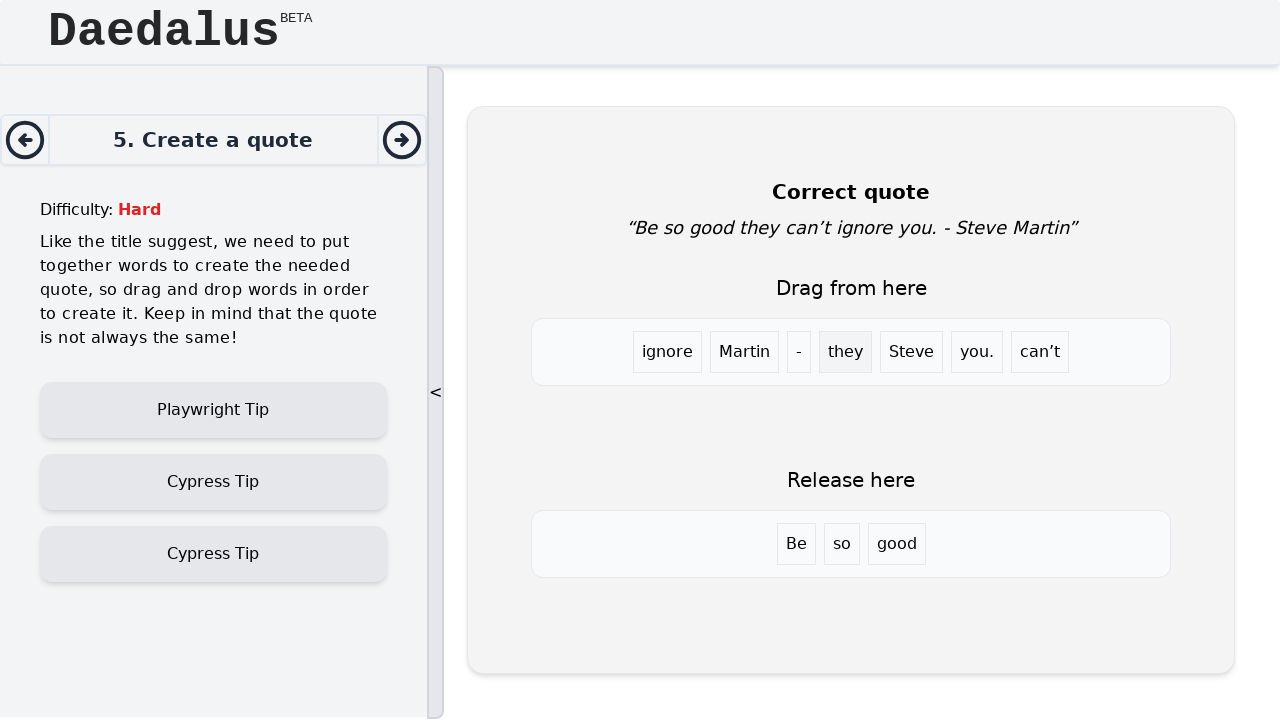

Pressed mouse down on word 'they' at (846, 352)
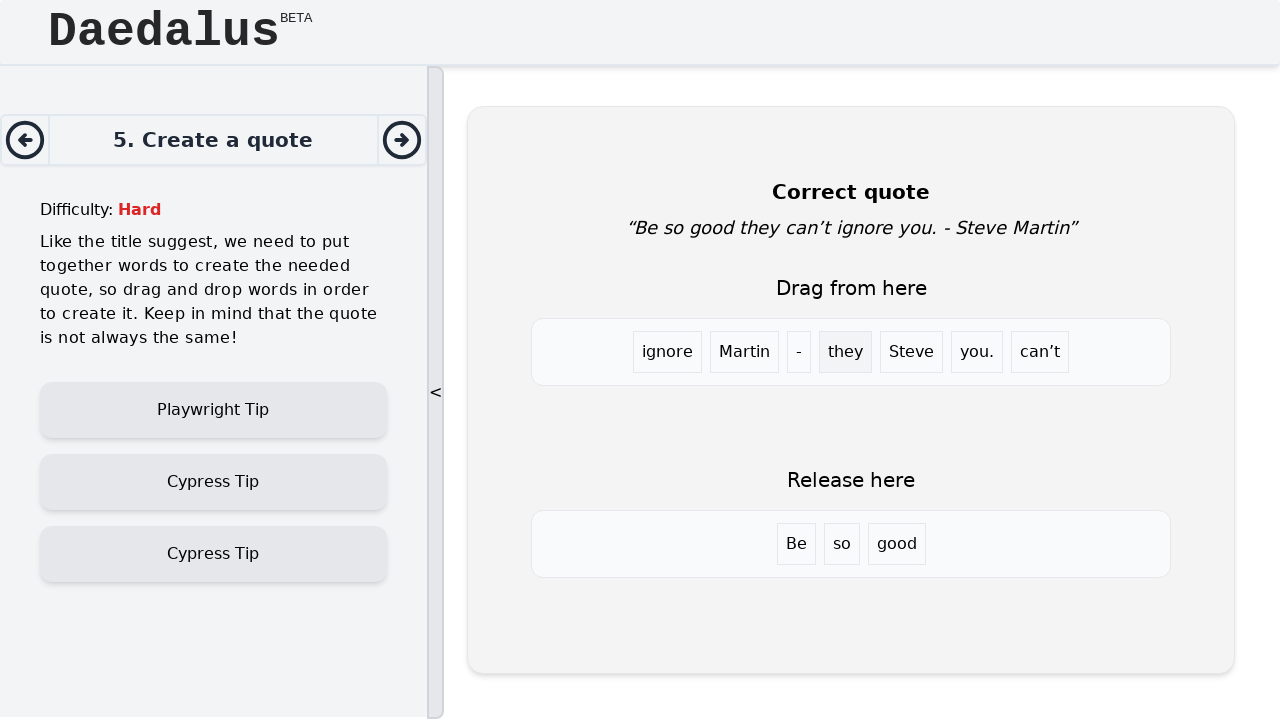

Hovered over target list while dragging 'they' at (851, 544) on role=list >> nth=1
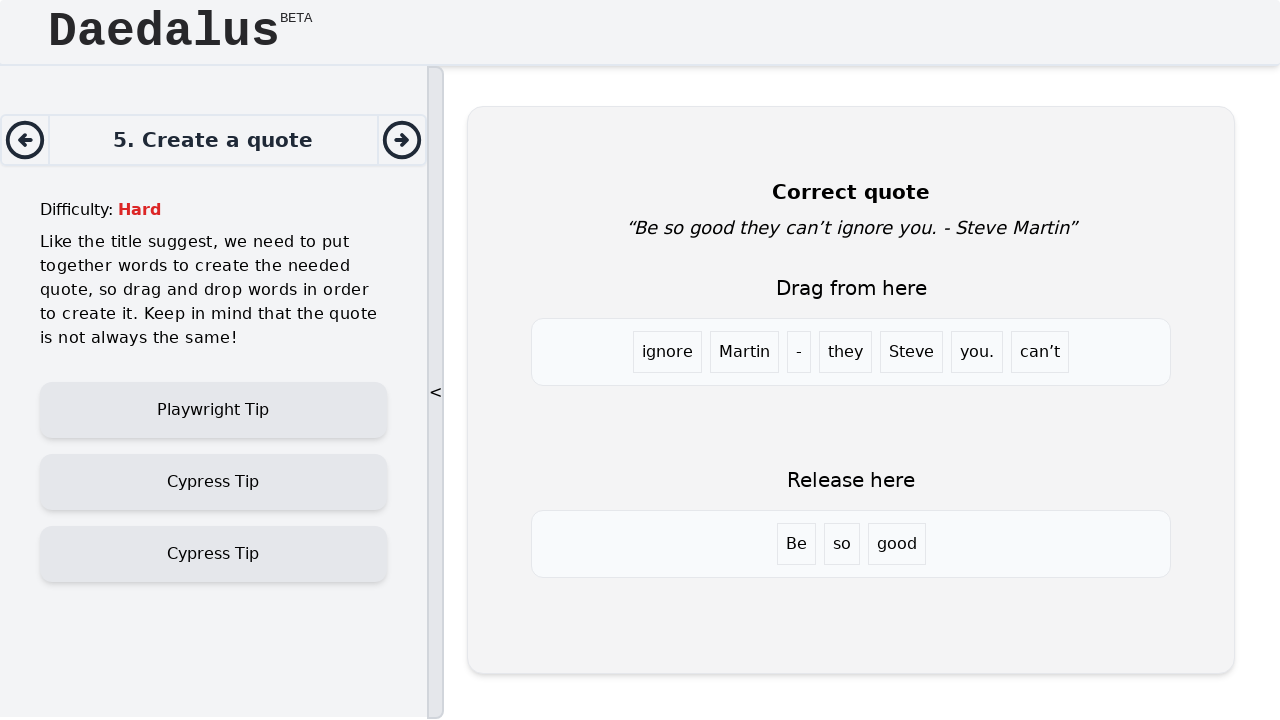

Released mouse to drop word 'they' into target list at (851, 544)
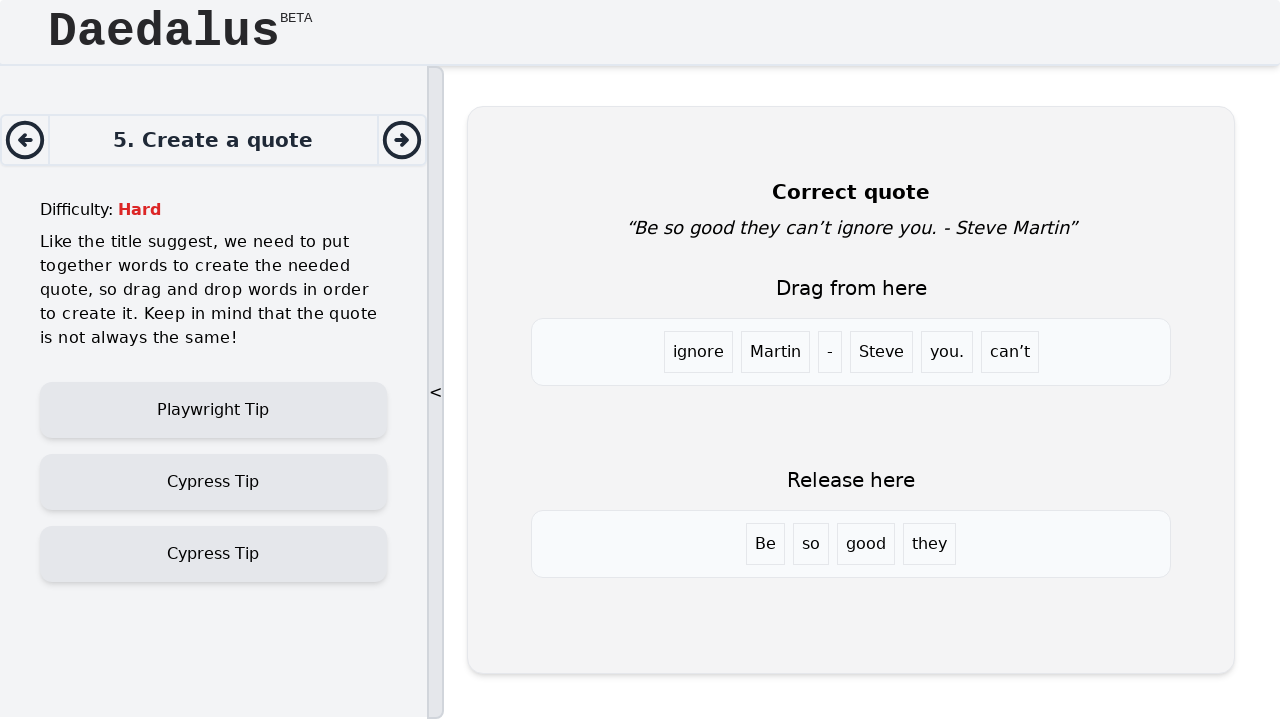

Located word 'can’t' in word list
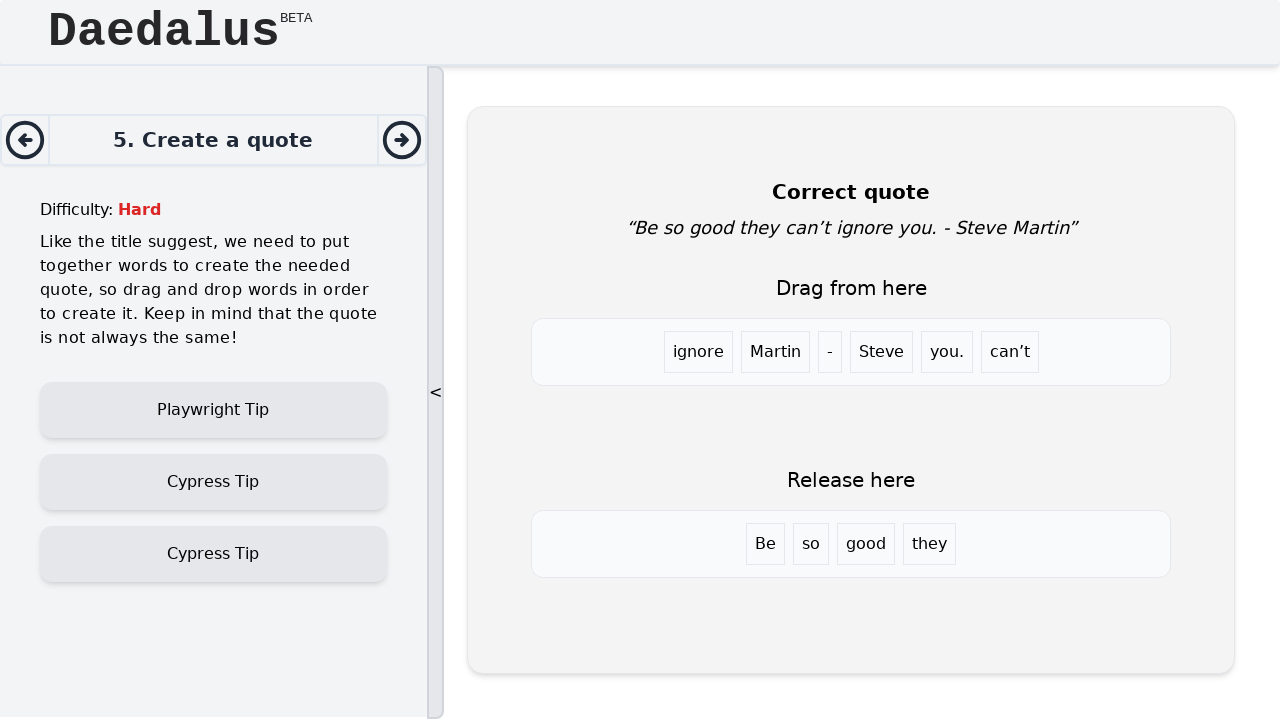

Hovered over word 'can’t' at (1010, 352) on internal:role=listitem >> internal:text="can\u2019t"s
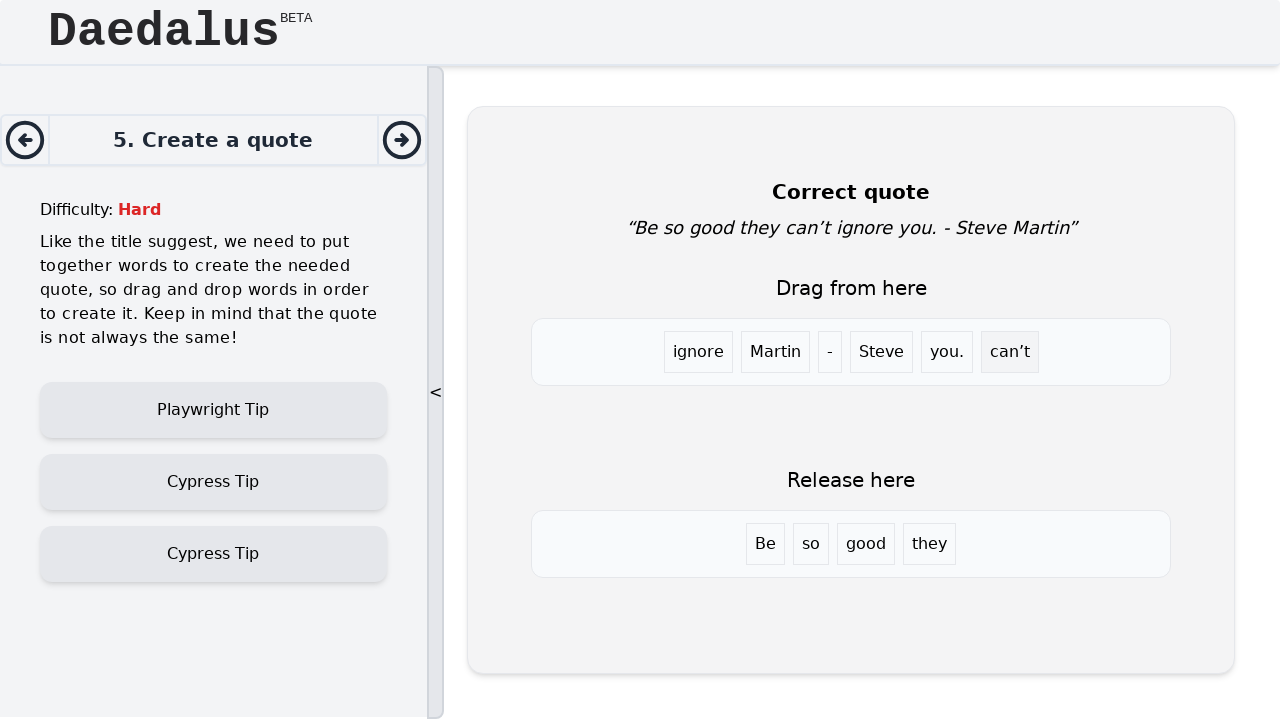

Pressed mouse down on word 'can’t' at (1010, 352)
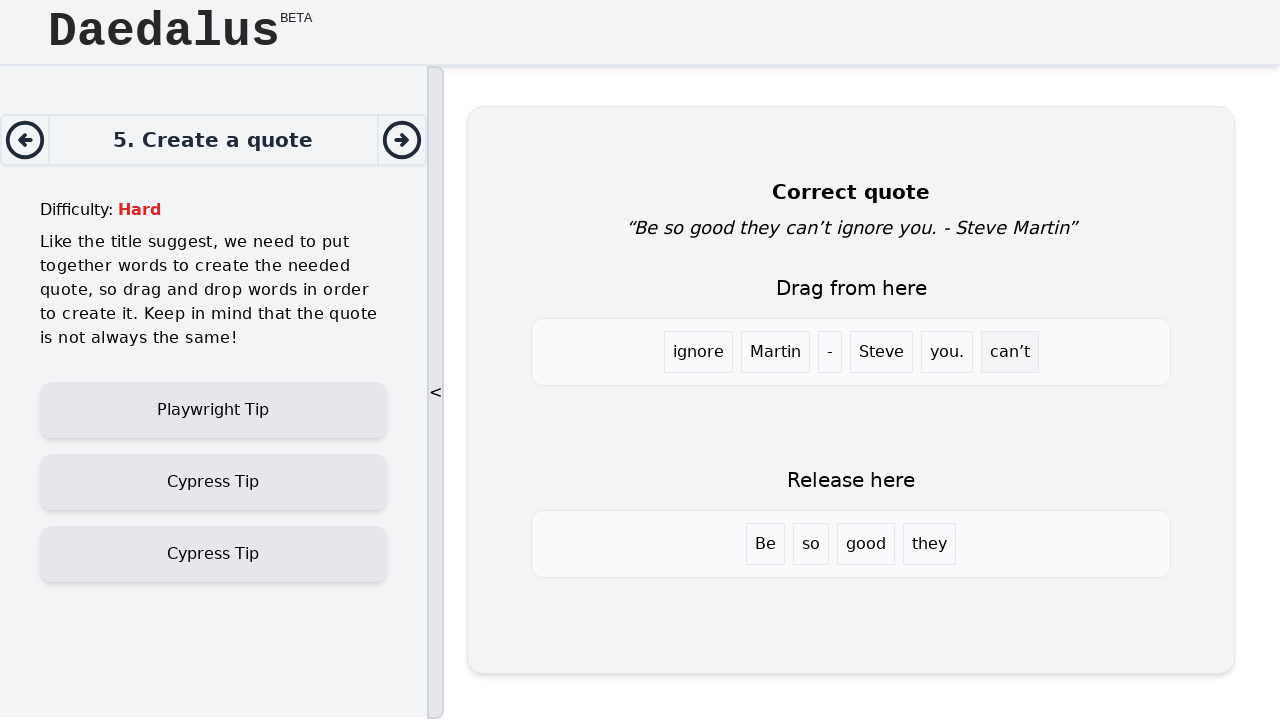

Hovered over target list while dragging 'can’t' at (851, 544) on role=list >> nth=1
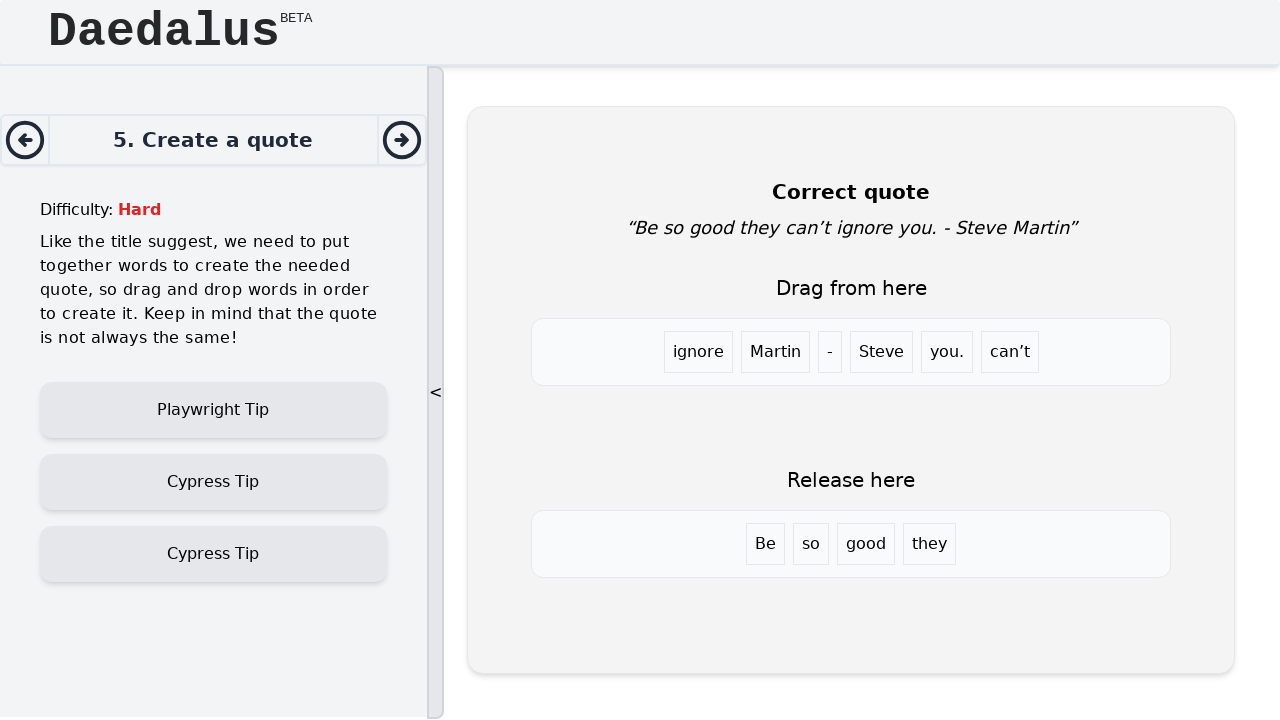

Released mouse to drop word 'can’t' into target list at (851, 544)
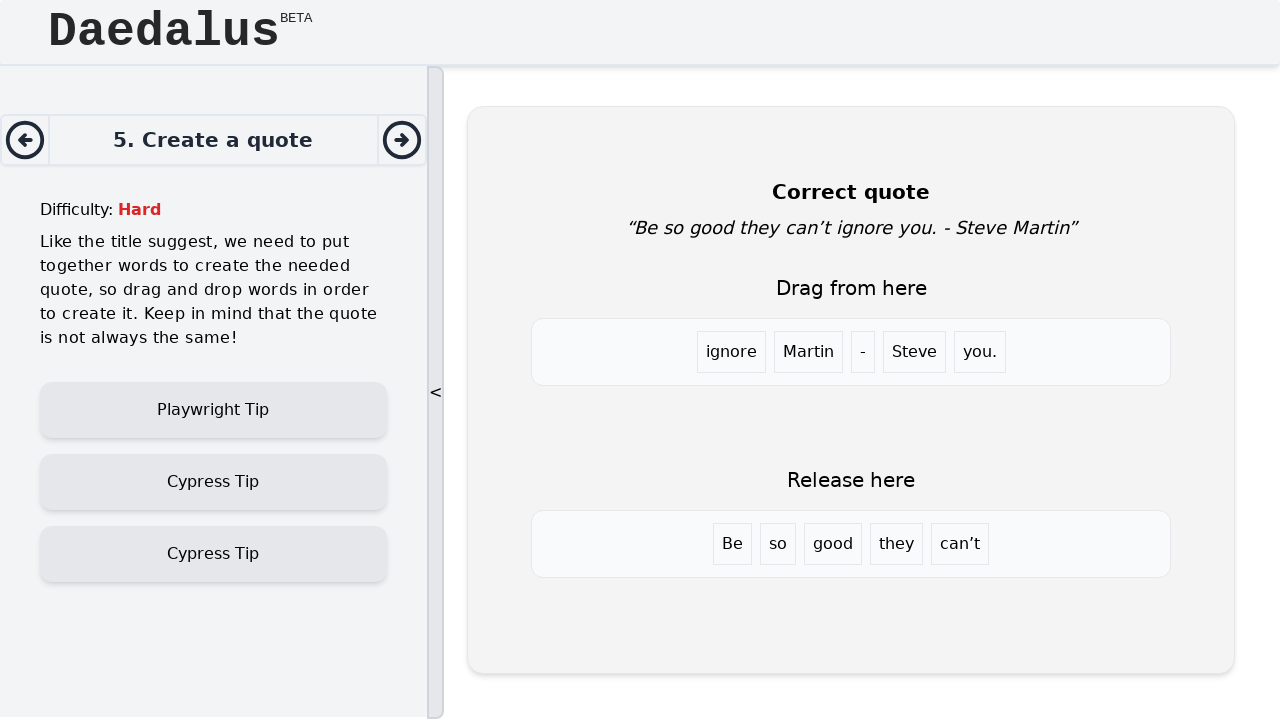

Located word 'ignore' in word list
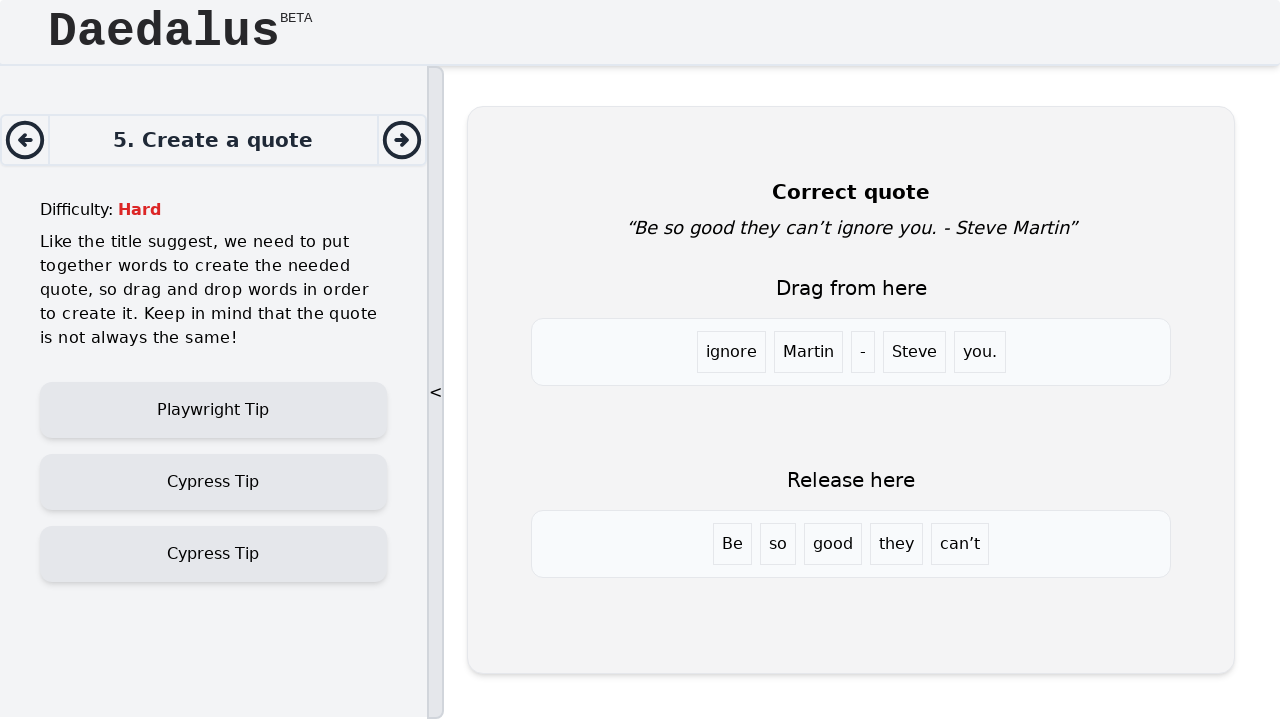

Hovered over word 'ignore' at (731, 352) on internal:role=listitem >> internal:text="ignore"s
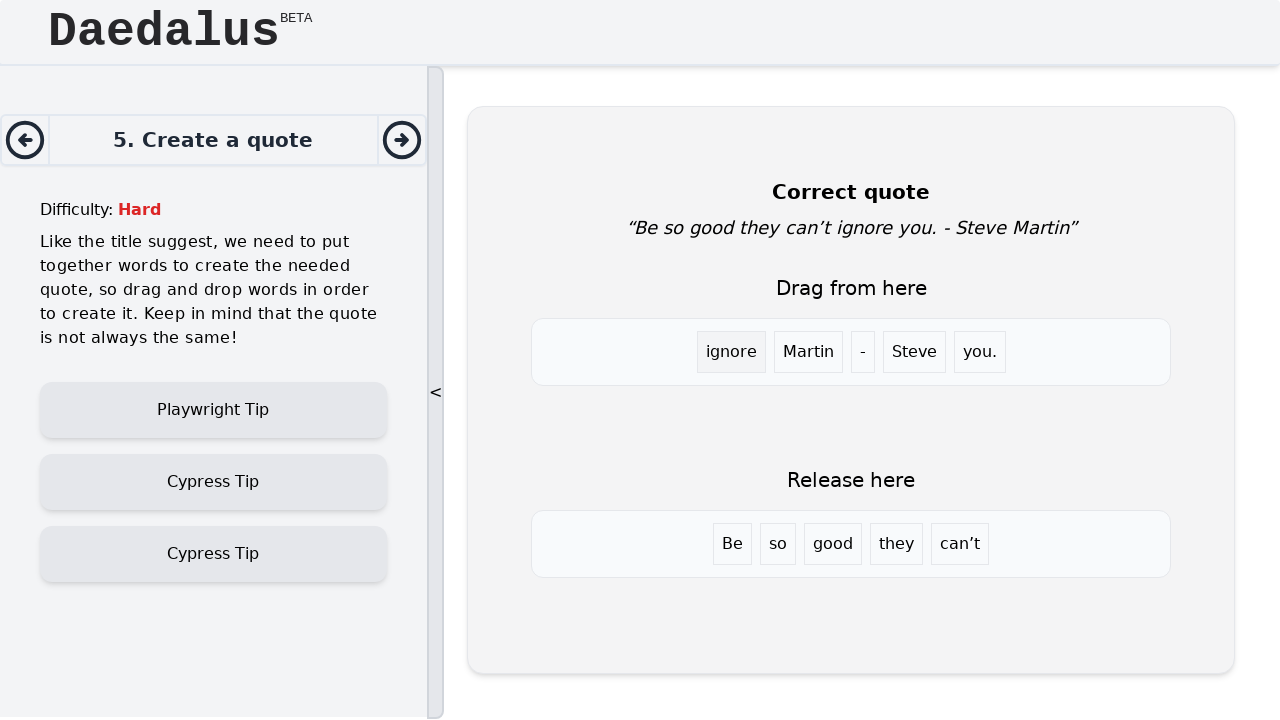

Pressed mouse down on word 'ignore' at (731, 352)
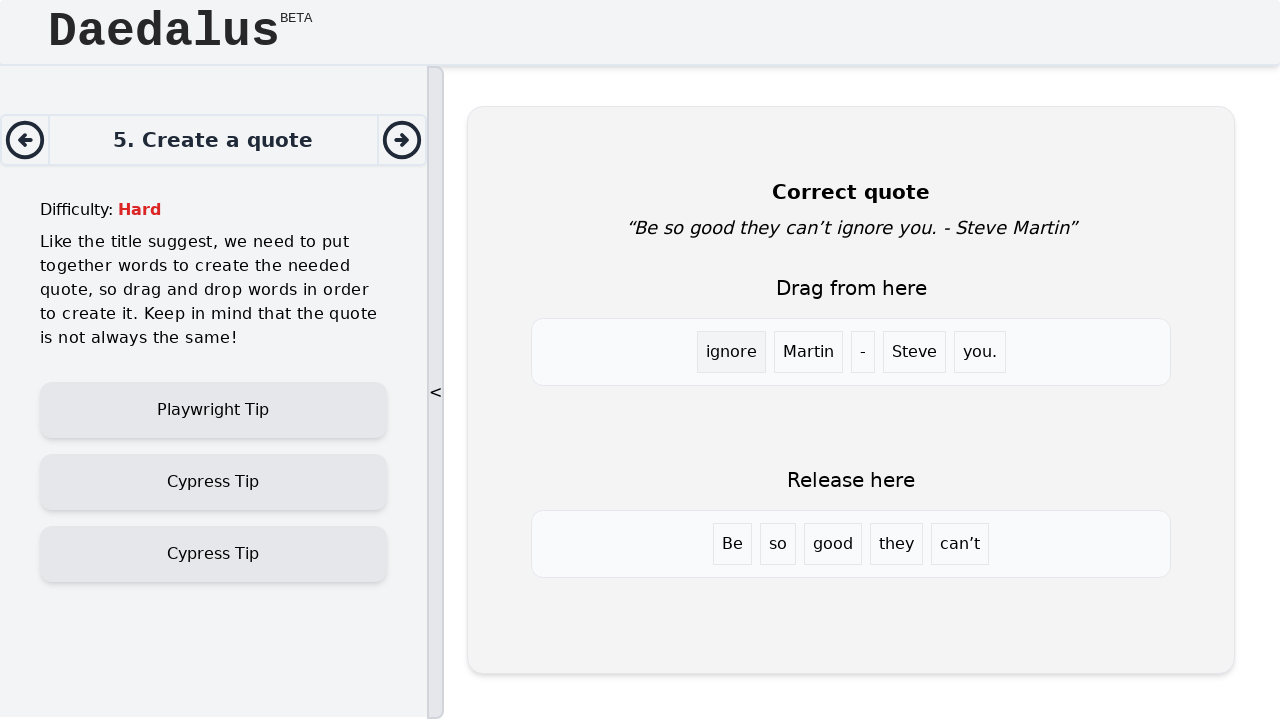

Hovered over target list while dragging 'ignore' at (851, 544) on role=list >> nth=1
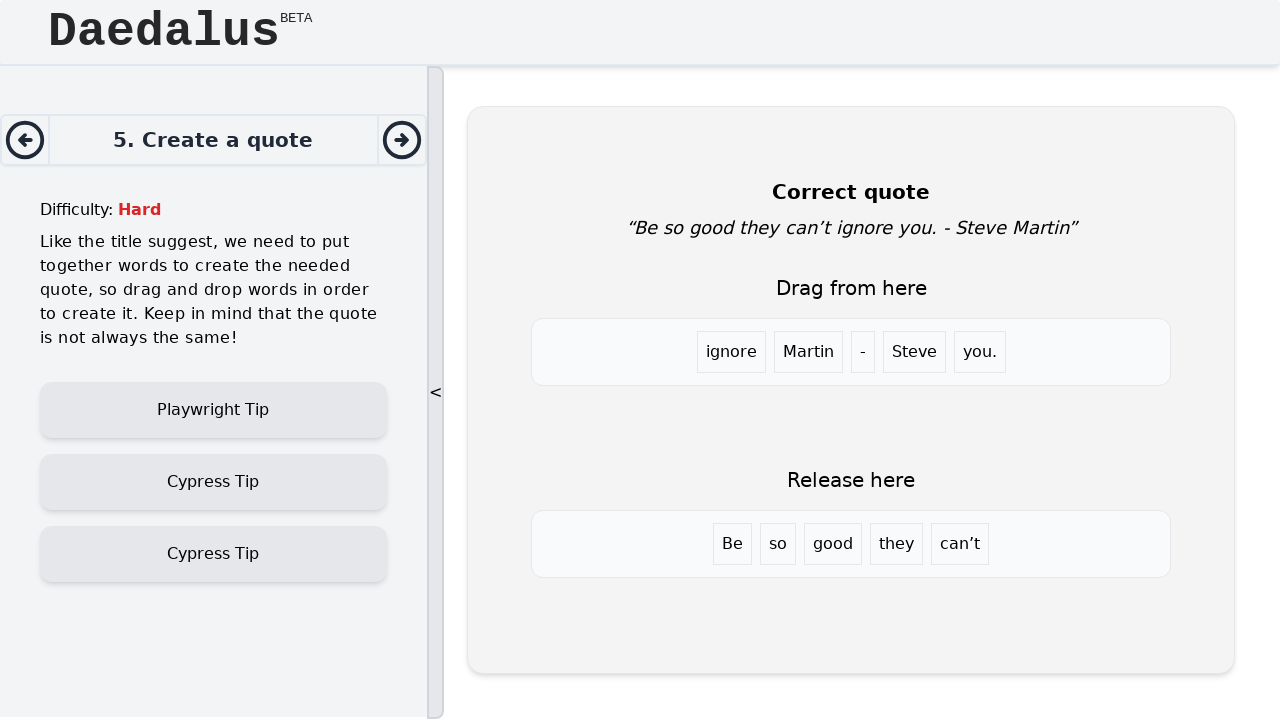

Released mouse to drop word 'ignore' into target list at (851, 544)
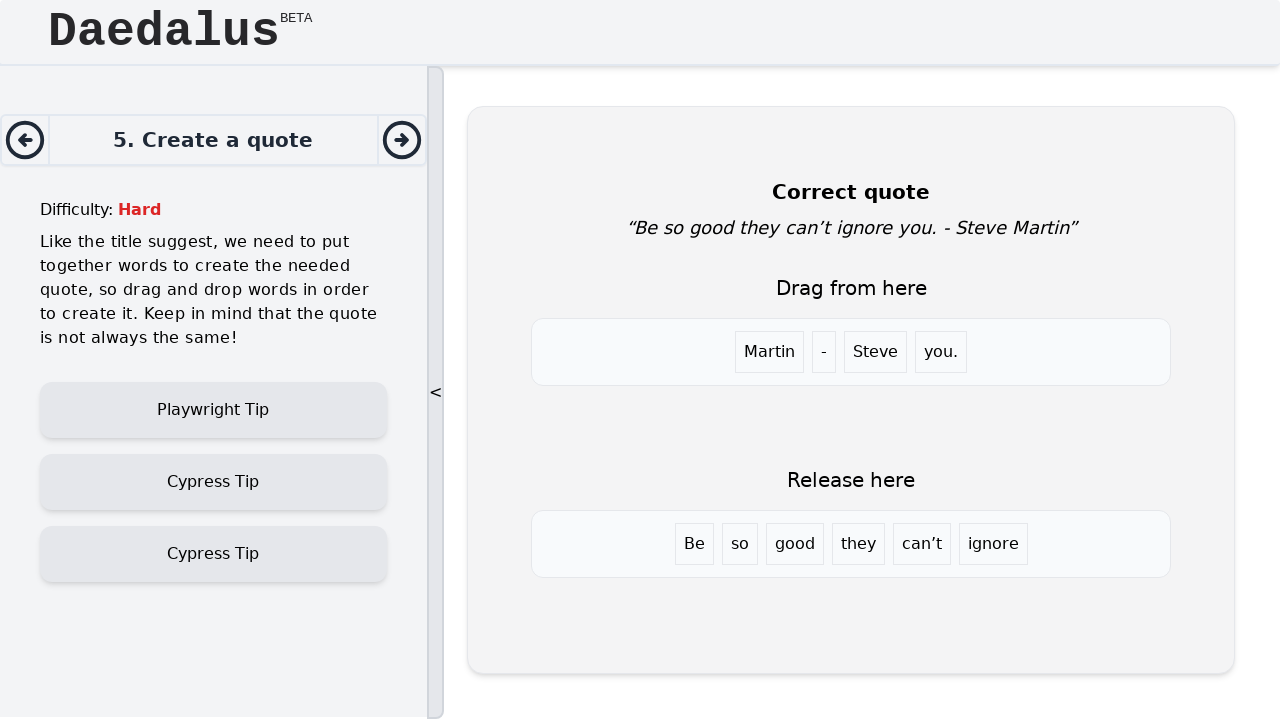

Located word 'you.' in word list
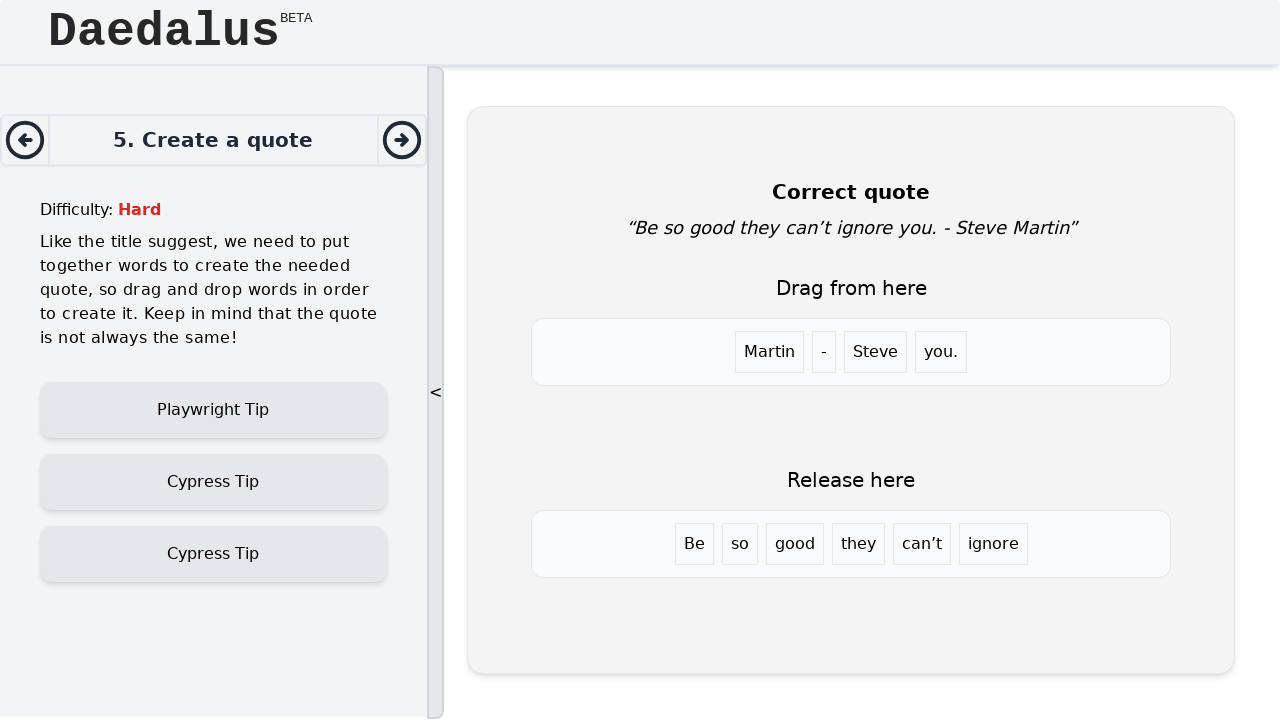

Hovered over word 'you.' at (941, 352) on internal:role=listitem >> internal:text="you."s
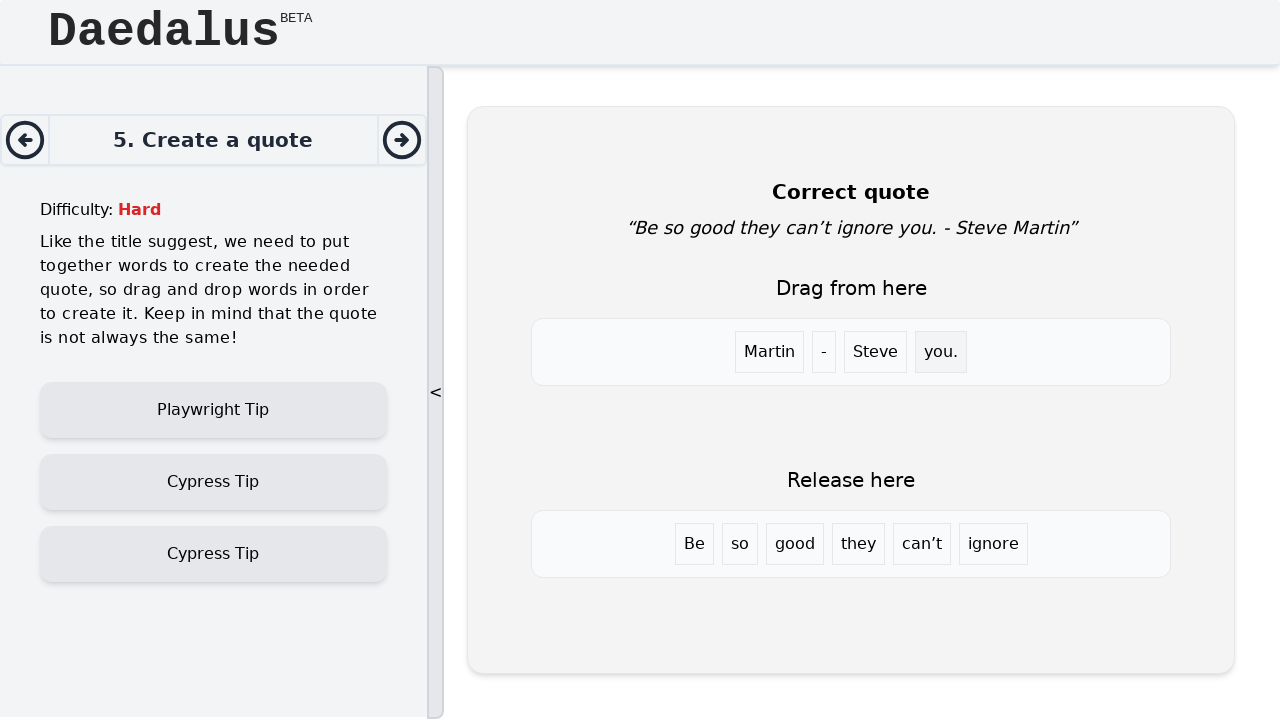

Pressed mouse down on word 'you.' at (941, 352)
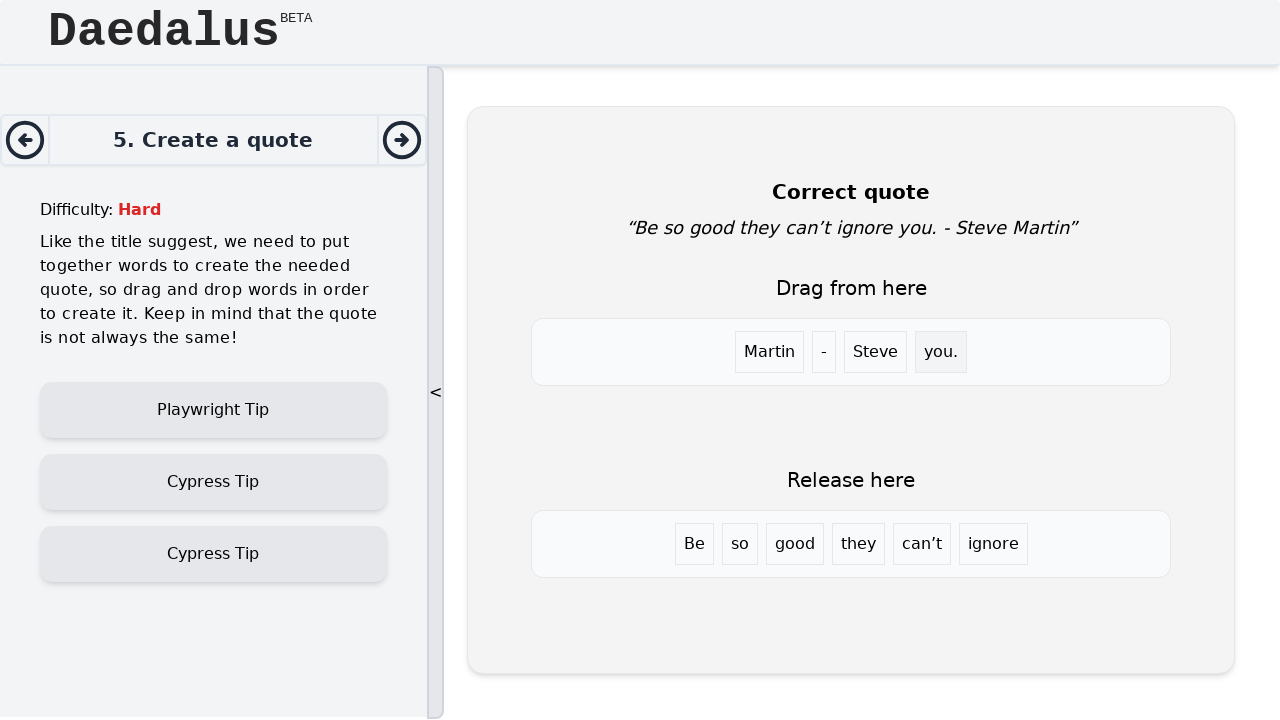

Hovered over target list while dragging 'you.' at (851, 544) on role=list >> nth=1
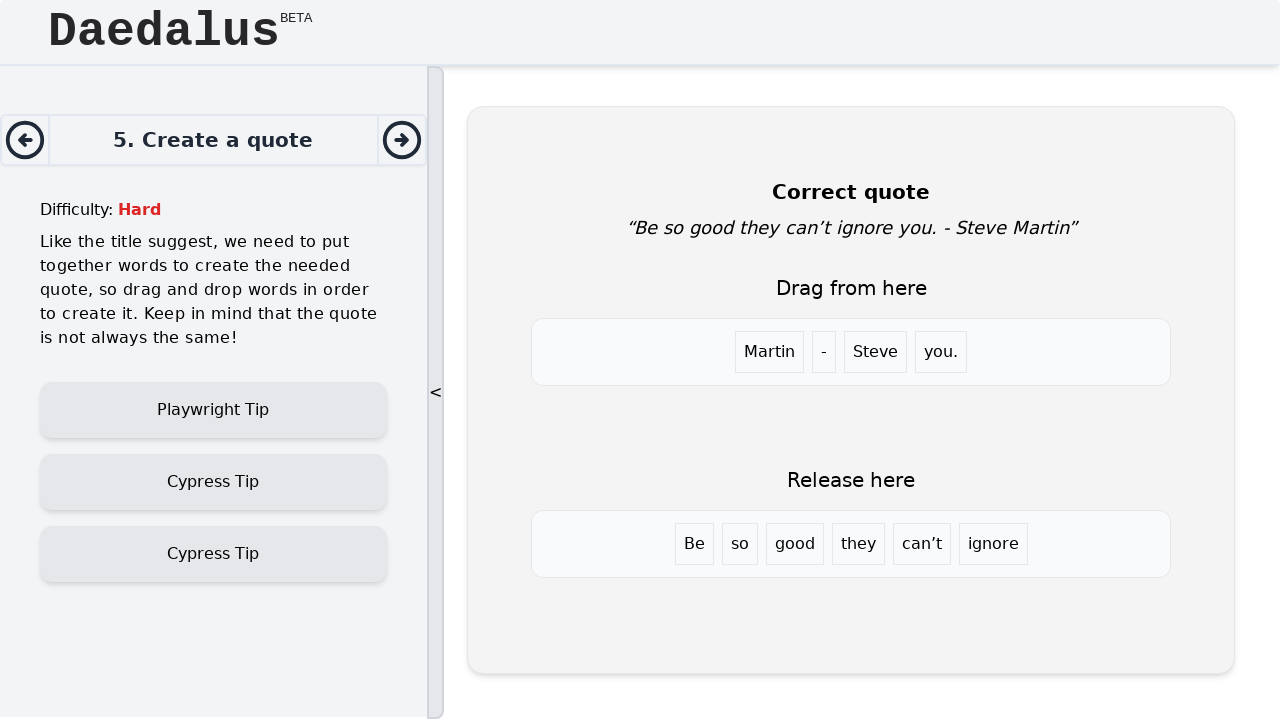

Released mouse to drop word 'you.' into target list at (851, 544)
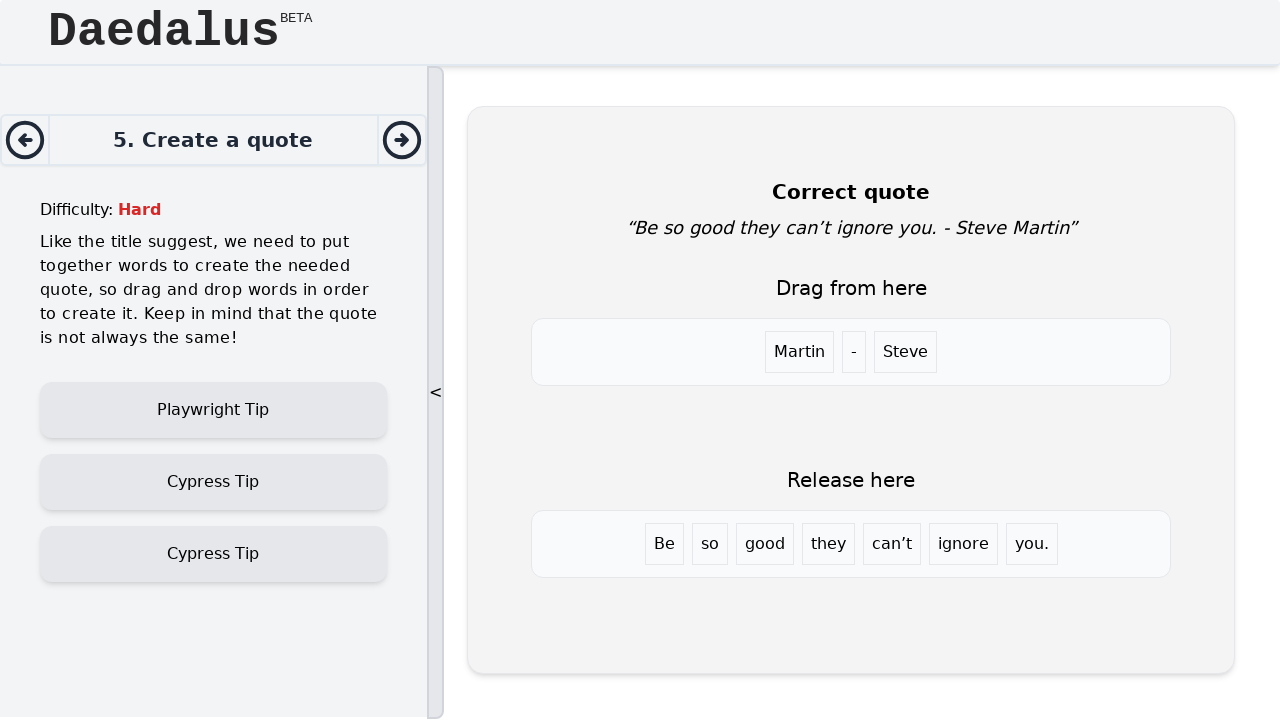

Located word '-' in word list
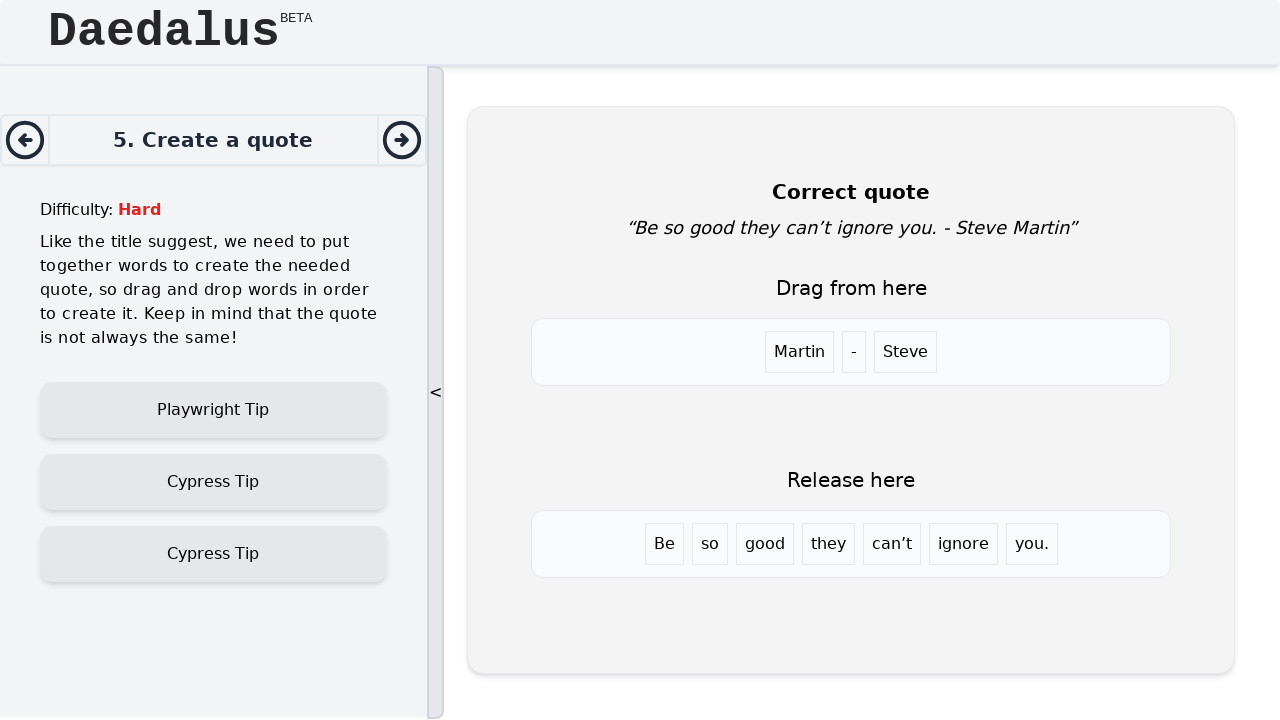

Hovered over word '-' at (854, 352) on internal:role=listitem >> internal:text="-"s
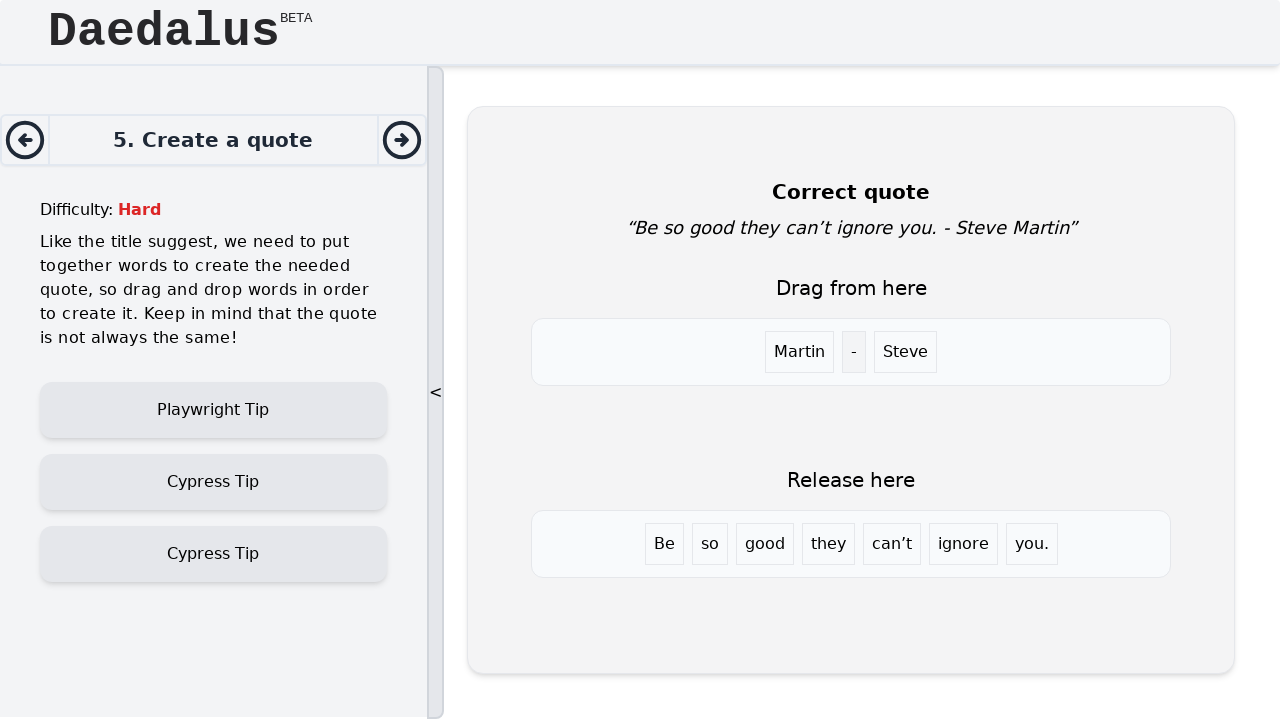

Pressed mouse down on word '-' at (854, 352)
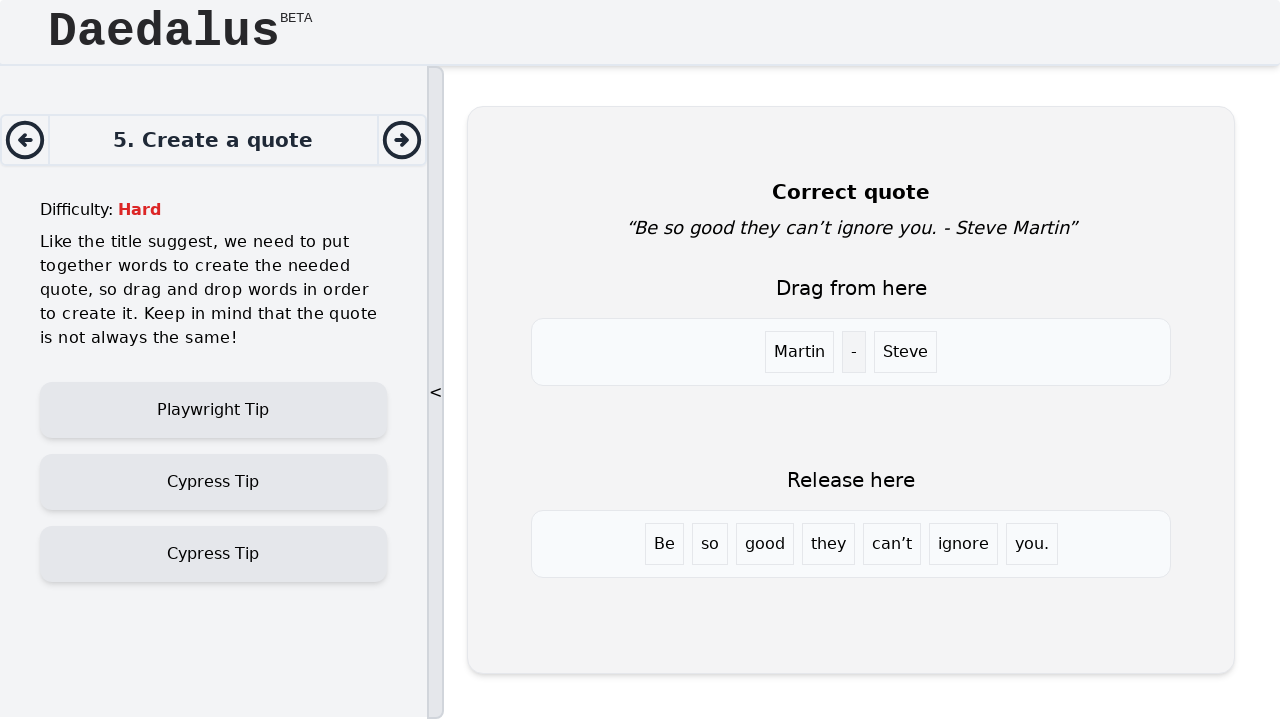

Hovered over target list while dragging '-' at (851, 544) on role=list >> nth=1
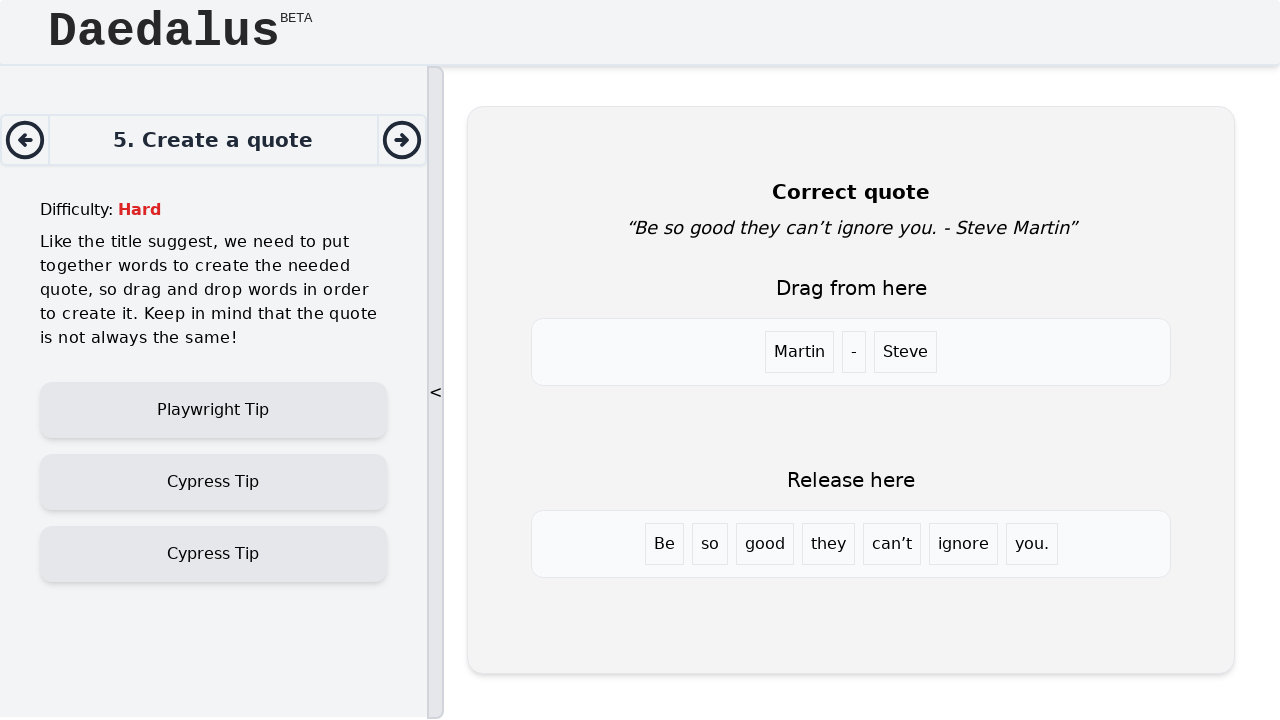

Released mouse to drop word '-' into target list at (851, 544)
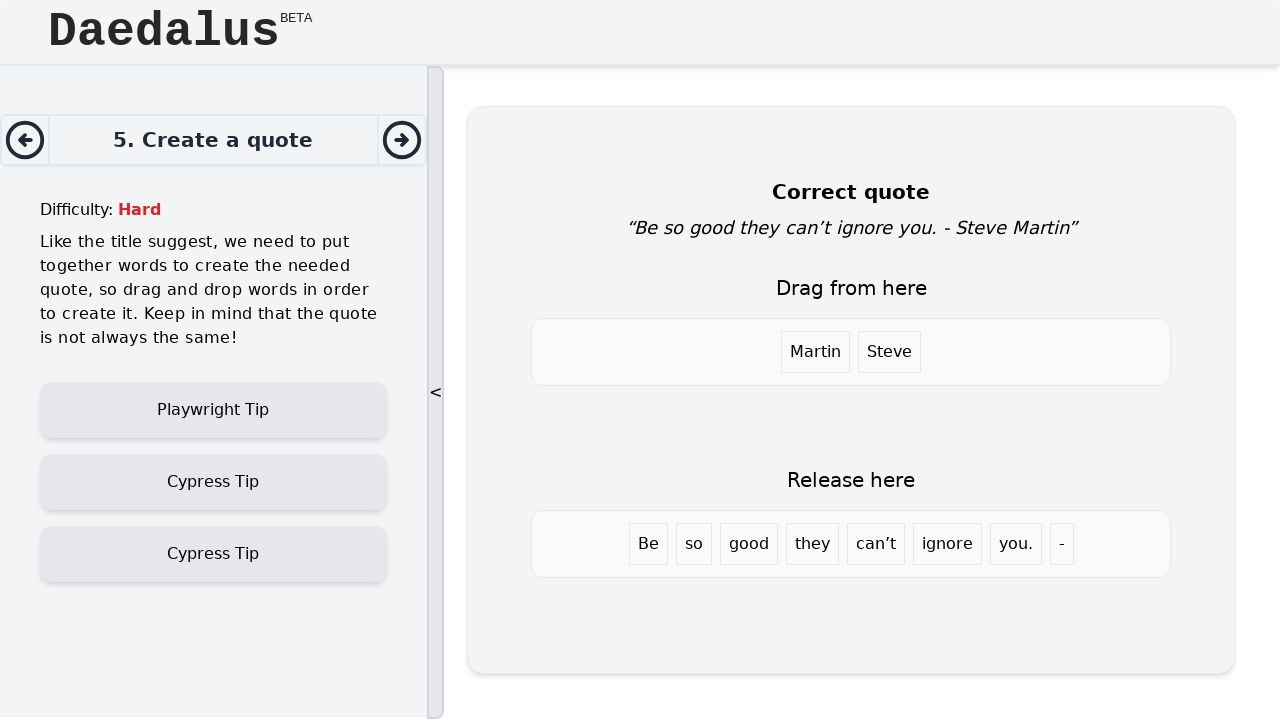

Located word 'Steve' in word list
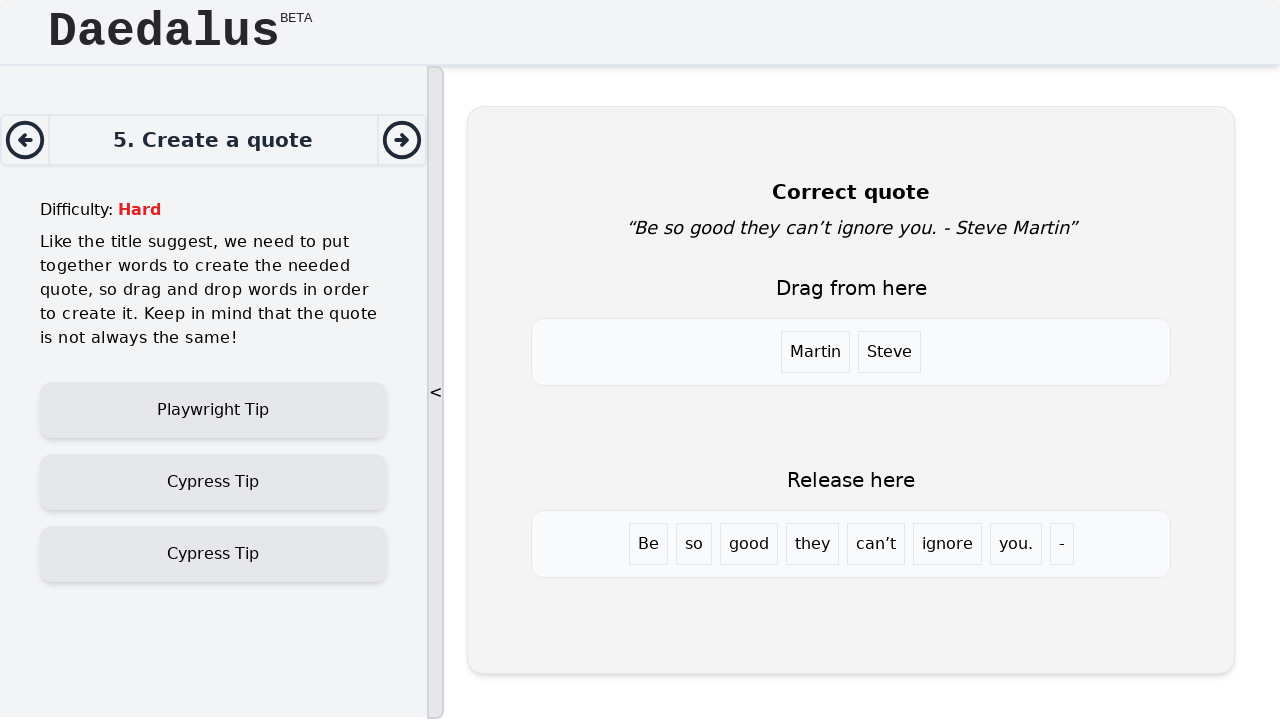

Hovered over word 'Steve' at (890, 352) on internal:role=listitem >> internal:text="Steve"s
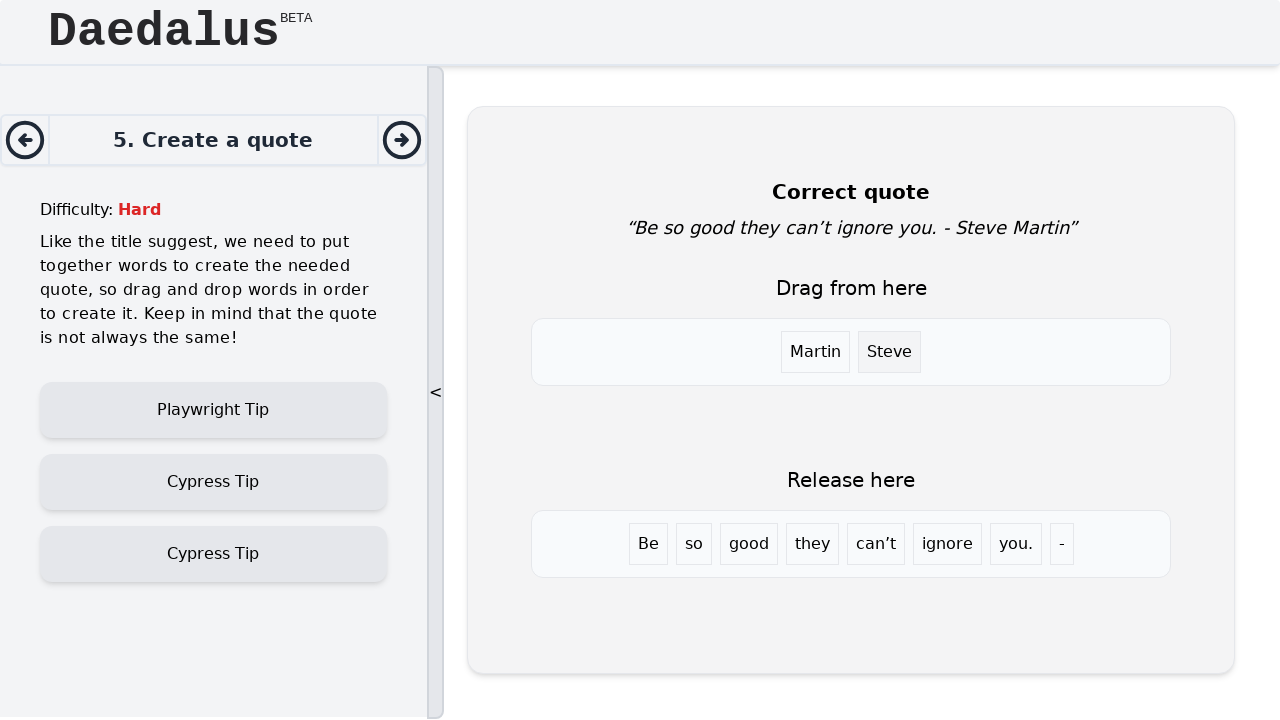

Pressed mouse down on word 'Steve' at (890, 352)
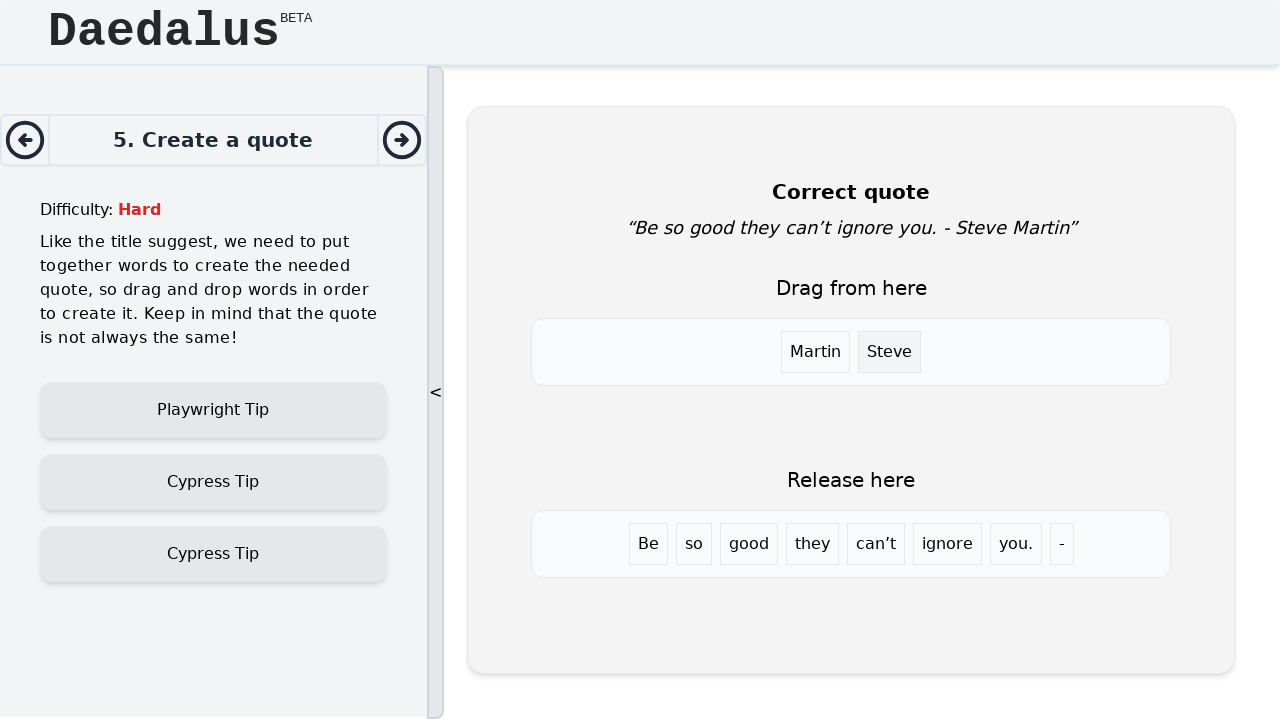

Hovered over target list while dragging 'Steve' at (851, 544) on role=list >> nth=1
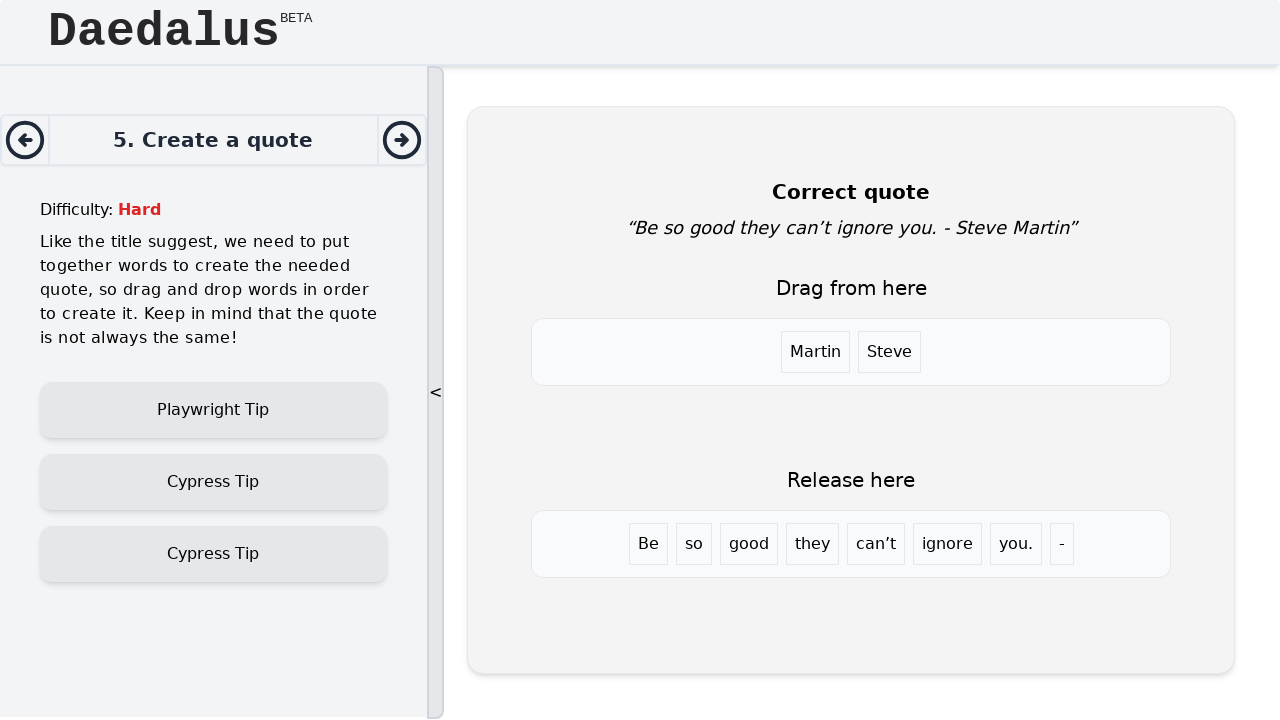

Released mouse to drop word 'Steve' into target list at (851, 544)
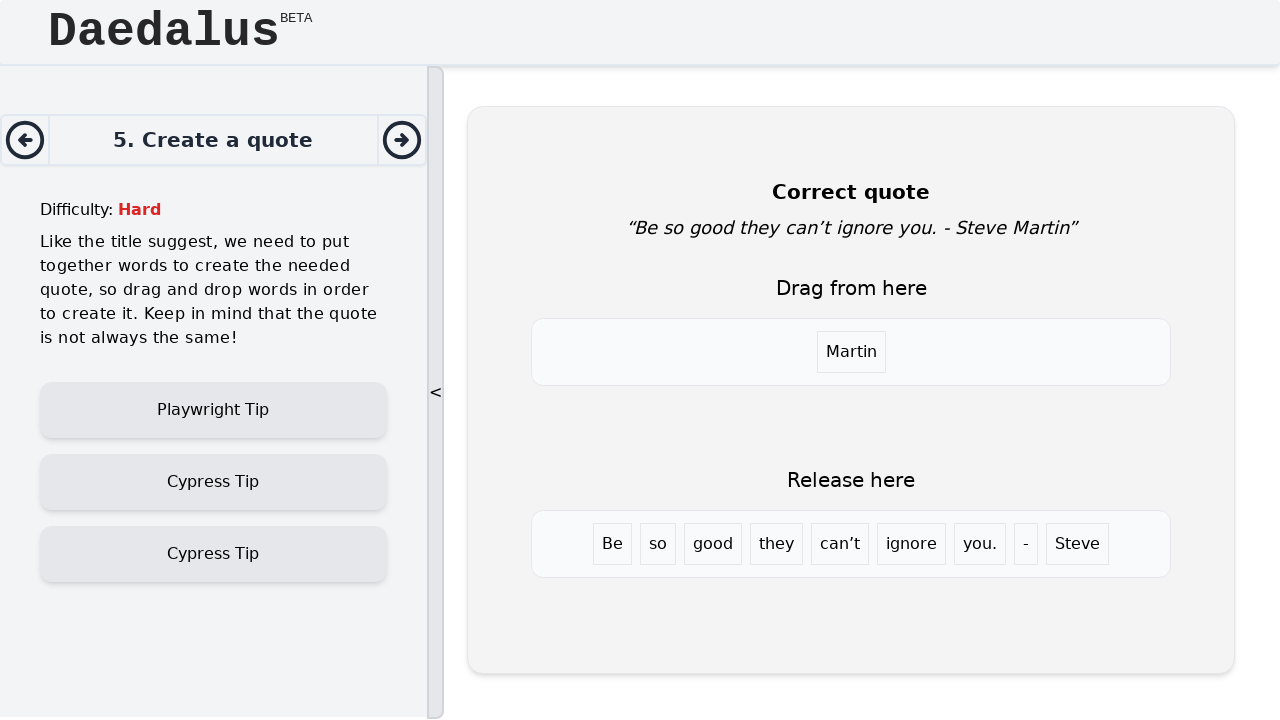

Located word 'Martin' in word list
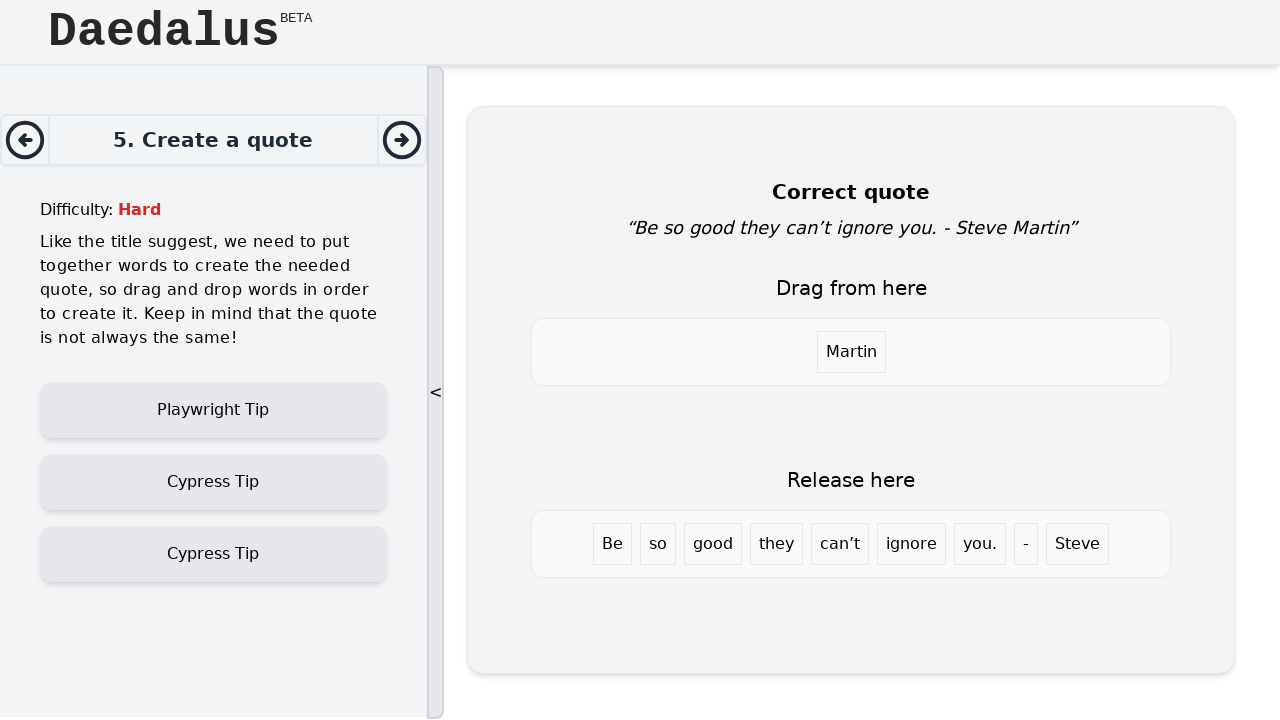

Hovered over word 'Martin' at (851, 352) on internal:role=listitem >> internal:text="Martin"s
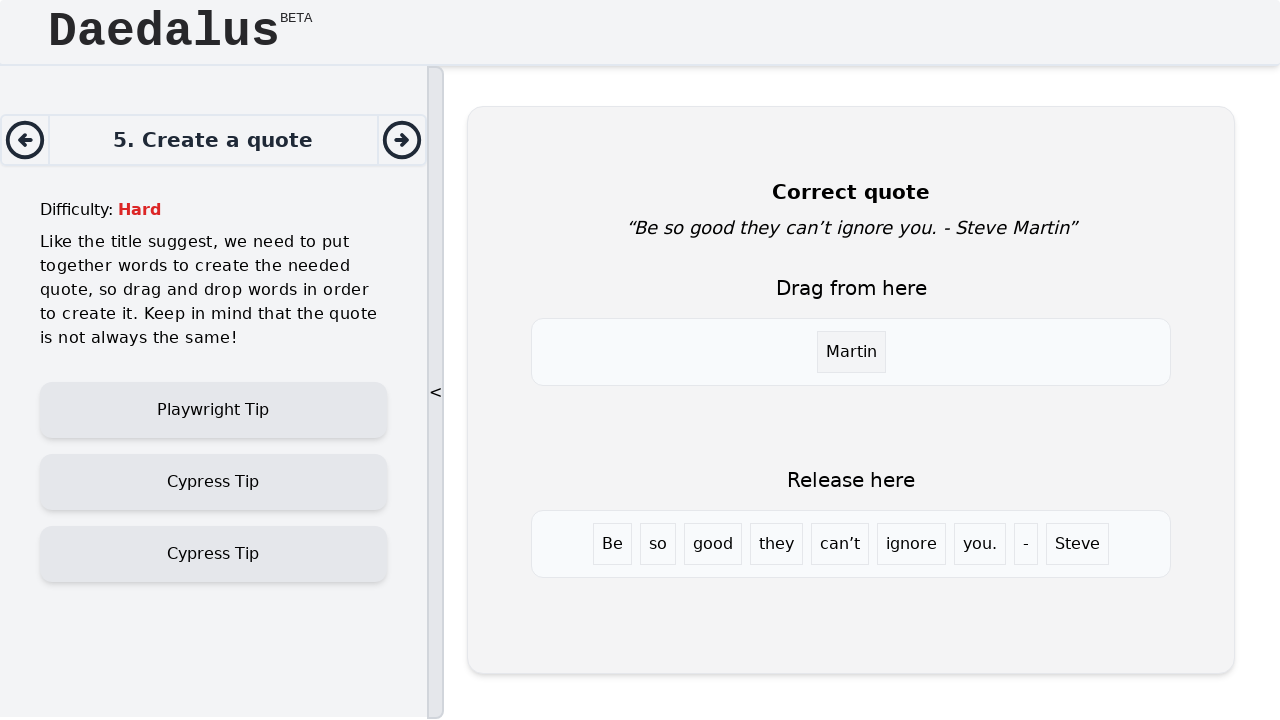

Pressed mouse down on word 'Martin' at (851, 352)
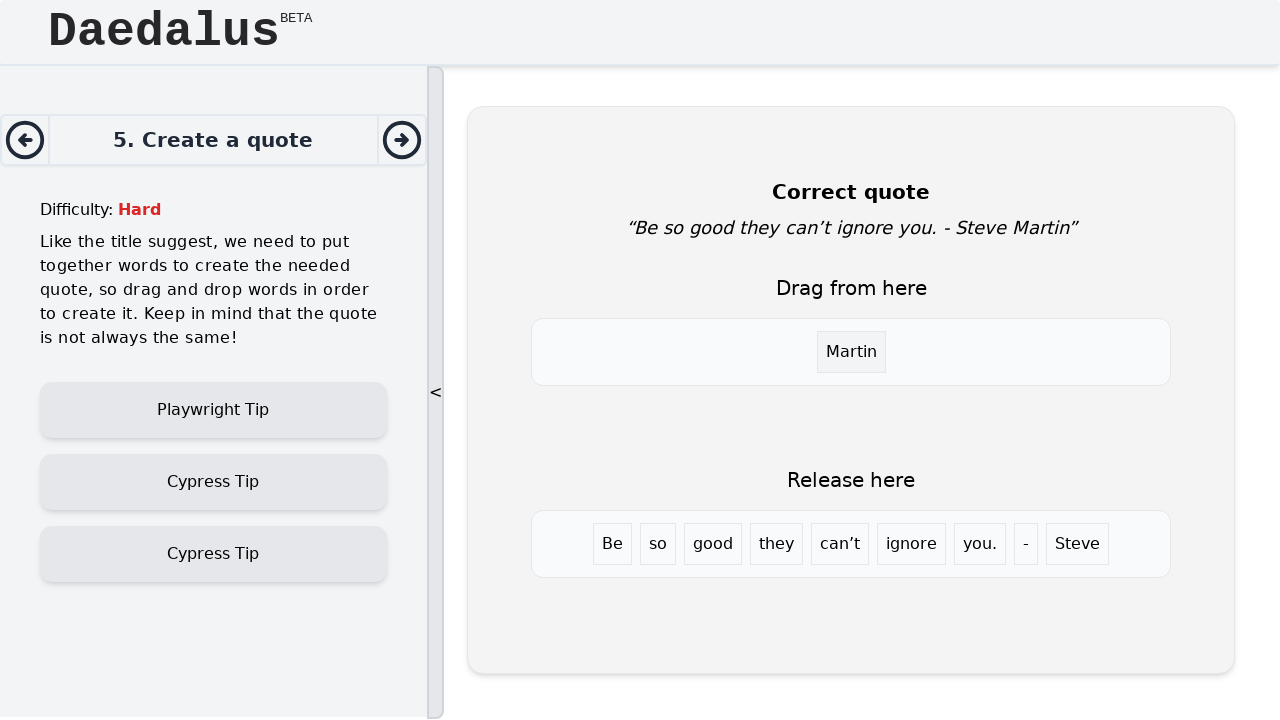

Hovered over target list while dragging 'Martin' at (851, 544) on role=list >> nth=1
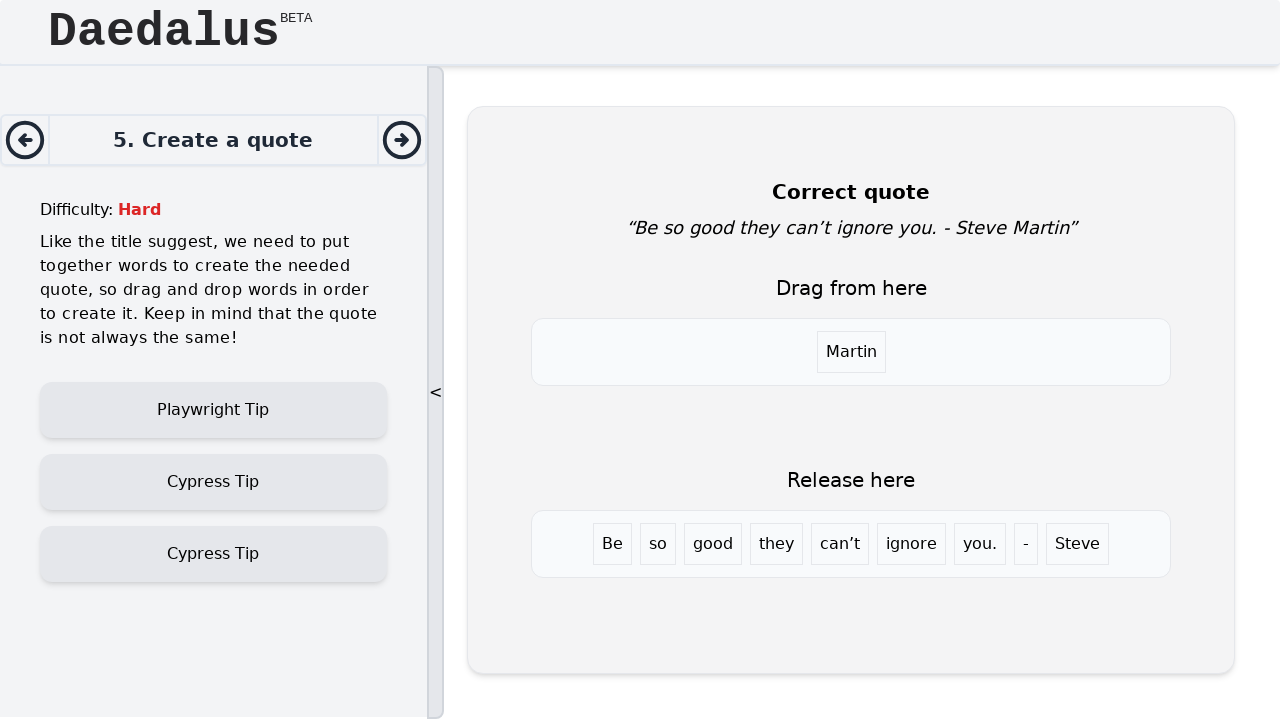

Released mouse to drop word 'Martin' into target list at (851, 544)
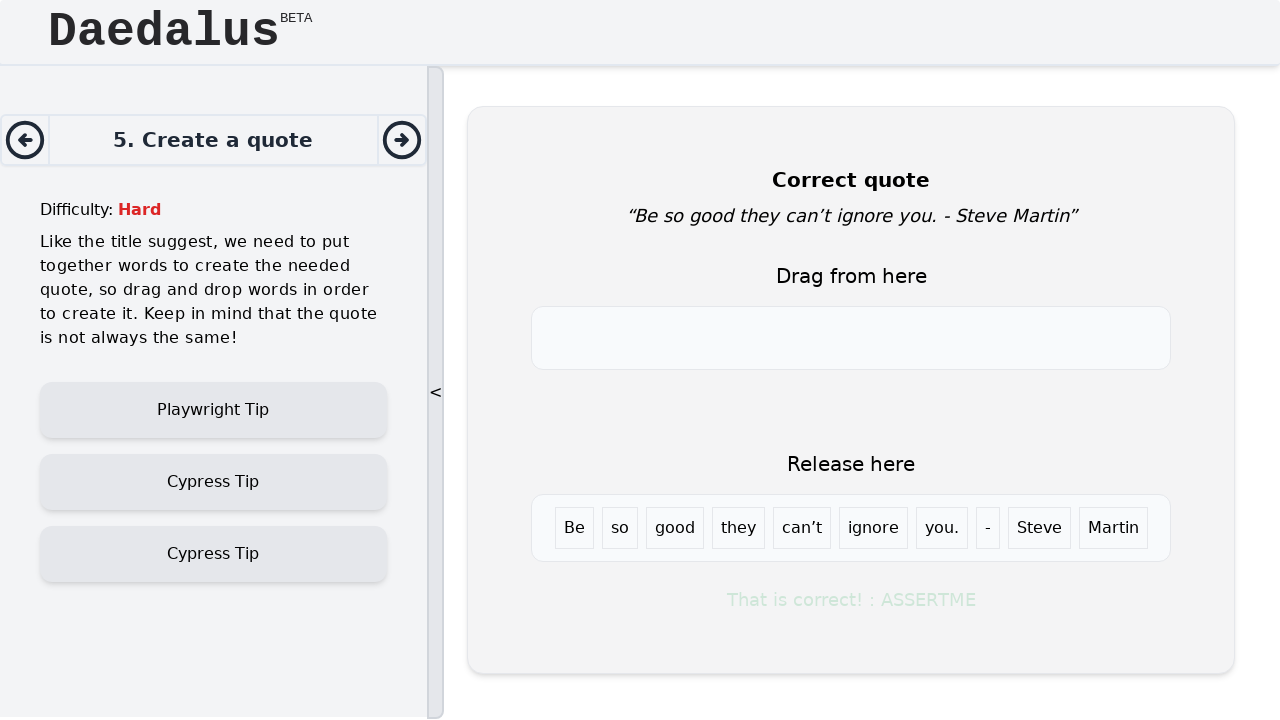

Success message appeared - quote created successfully
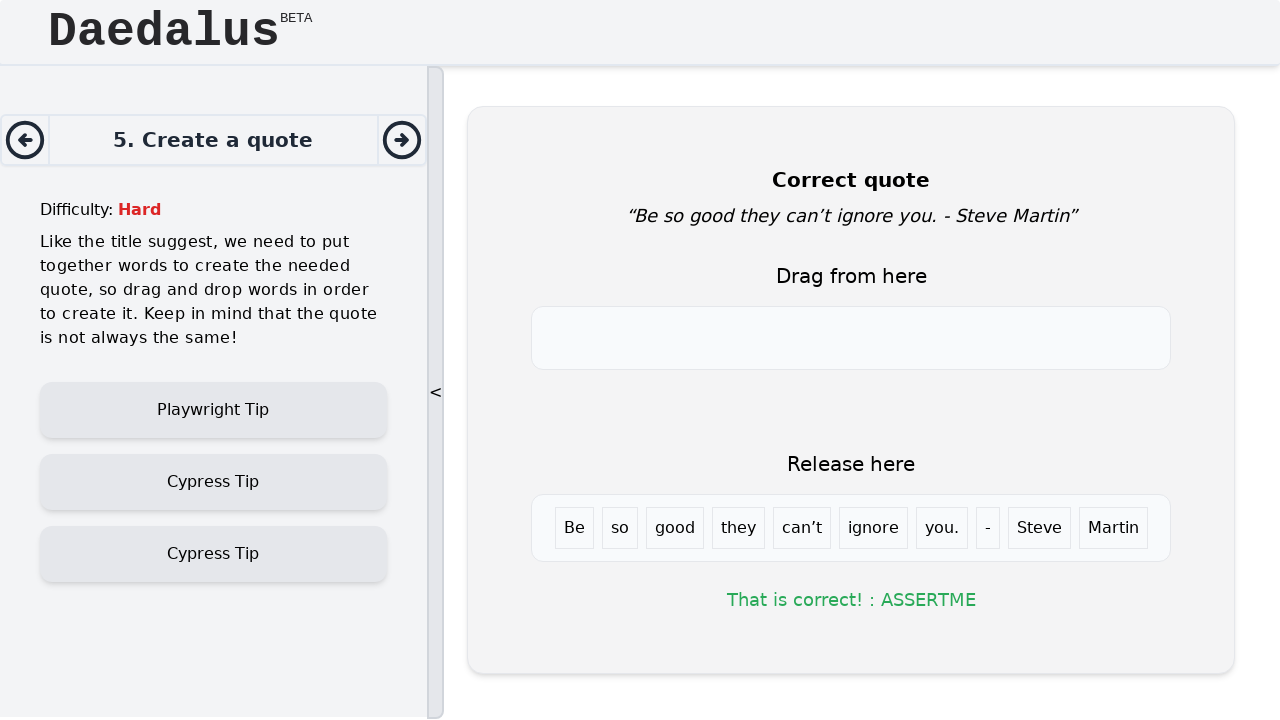

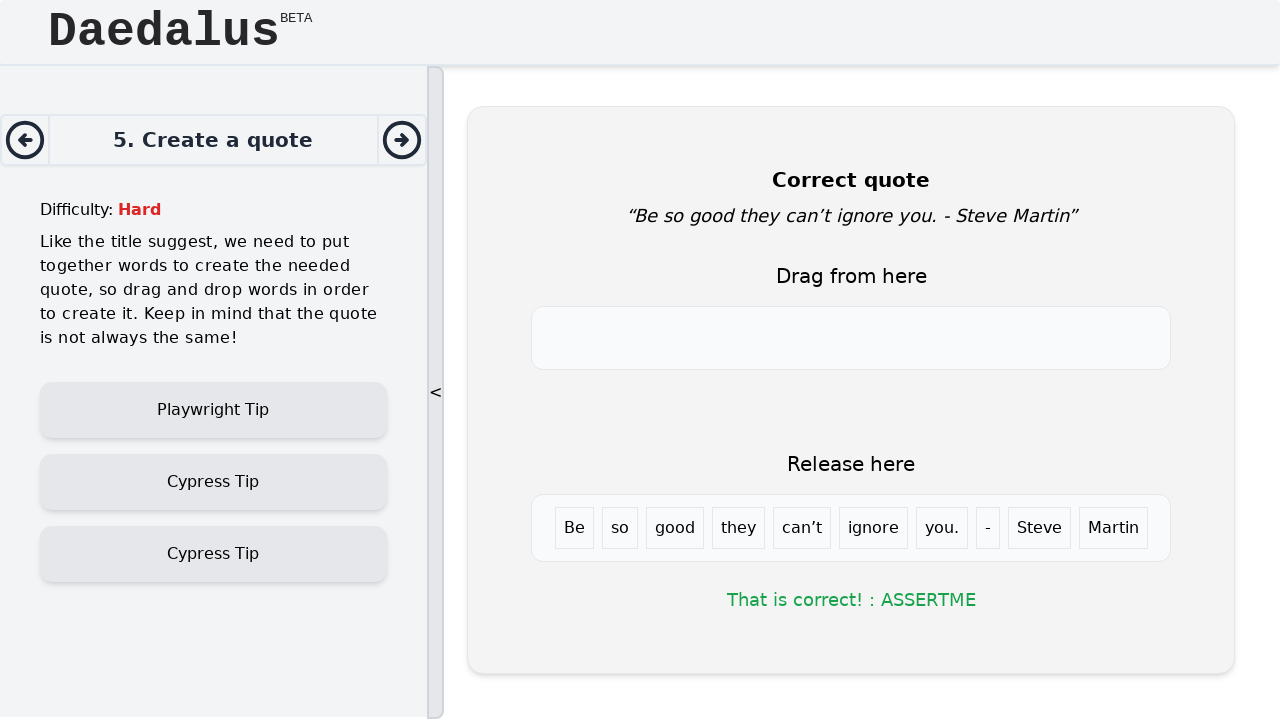